Navigates to Rewe offers page and scrolls down multiple times to load all product content on the page

Starting URL: https://www.prospektangebote.de/geschaefte/rewe/angebote

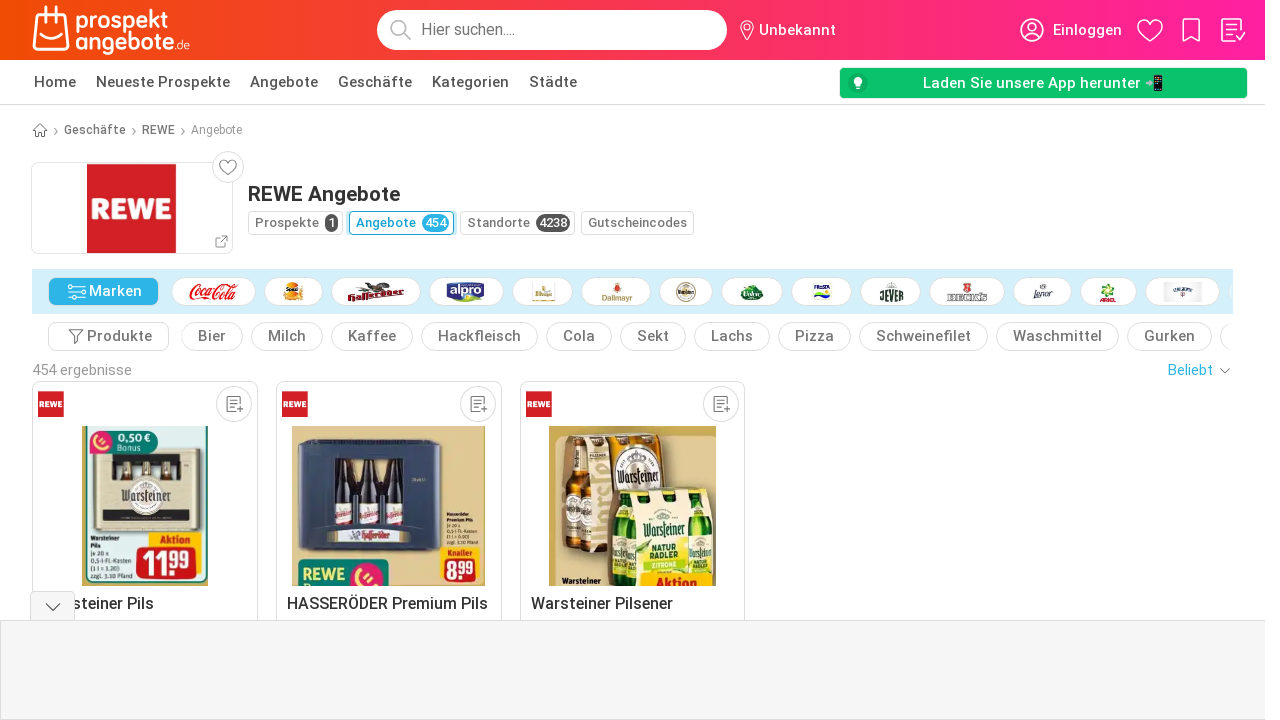

Waited for page DOM content to load
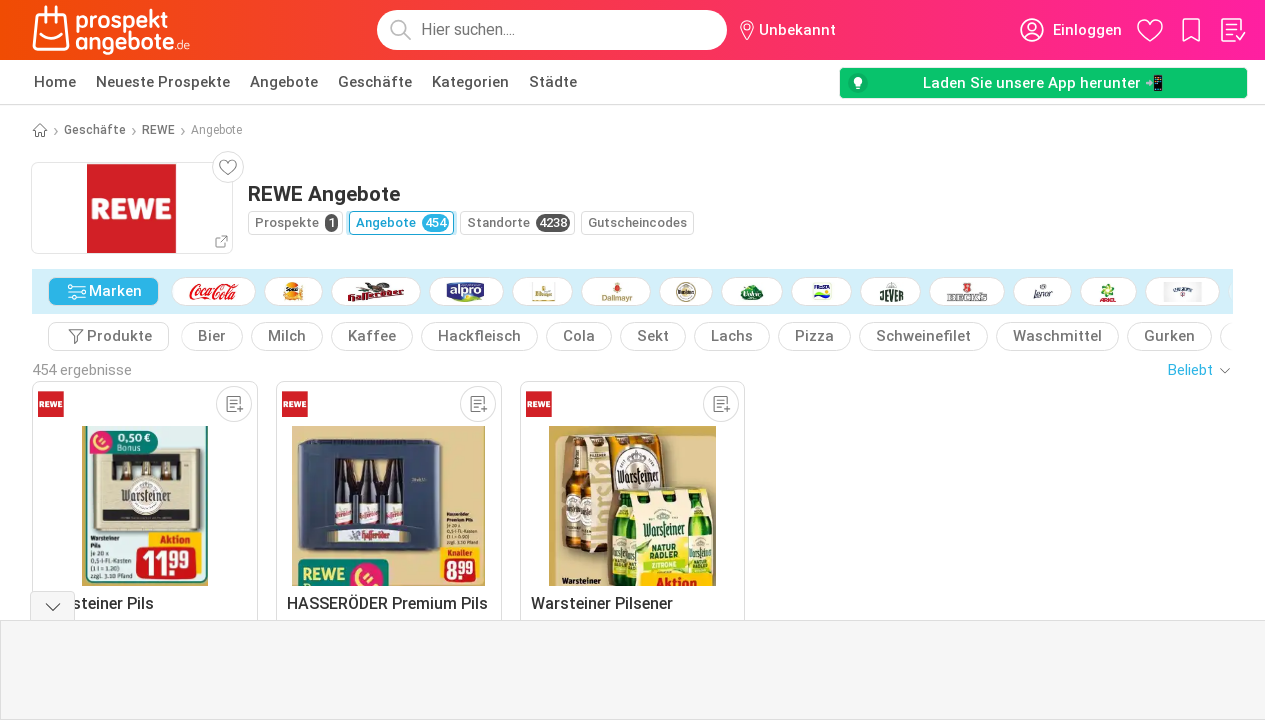

Scrolled down to load more products (iteration 1/30)
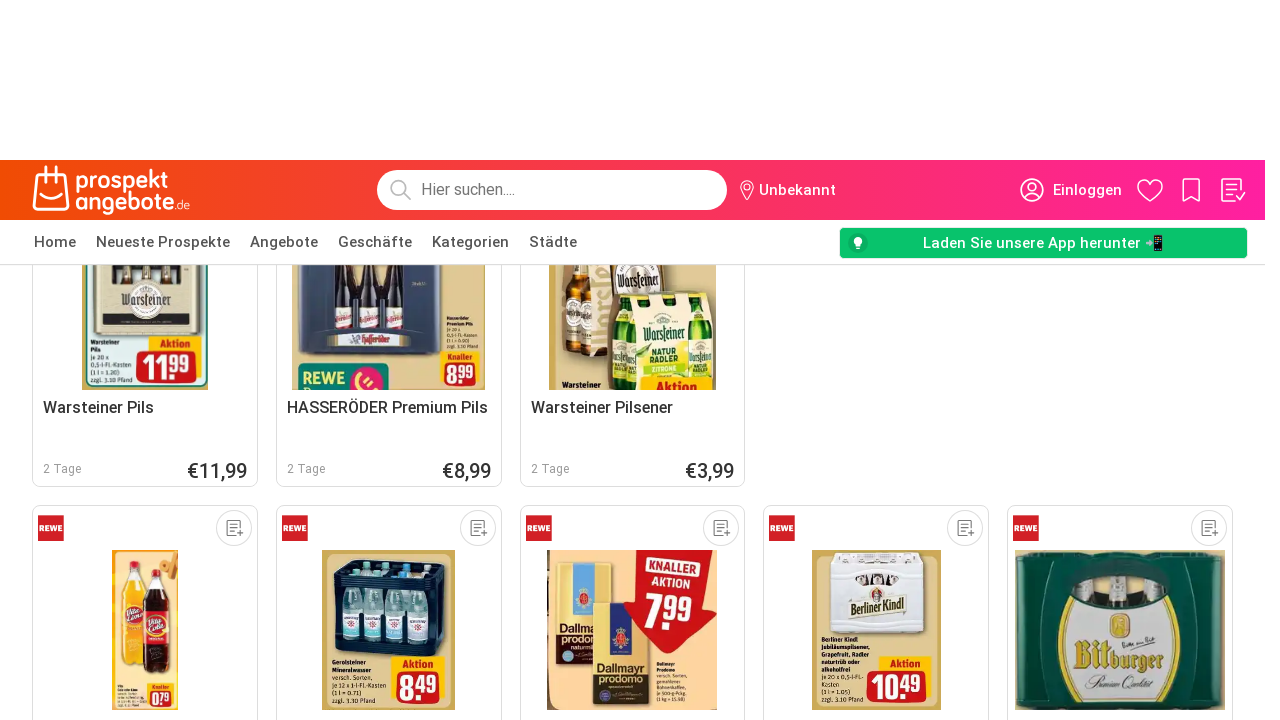

Waited 2 seconds for content to load after scroll (iteration 1/30)
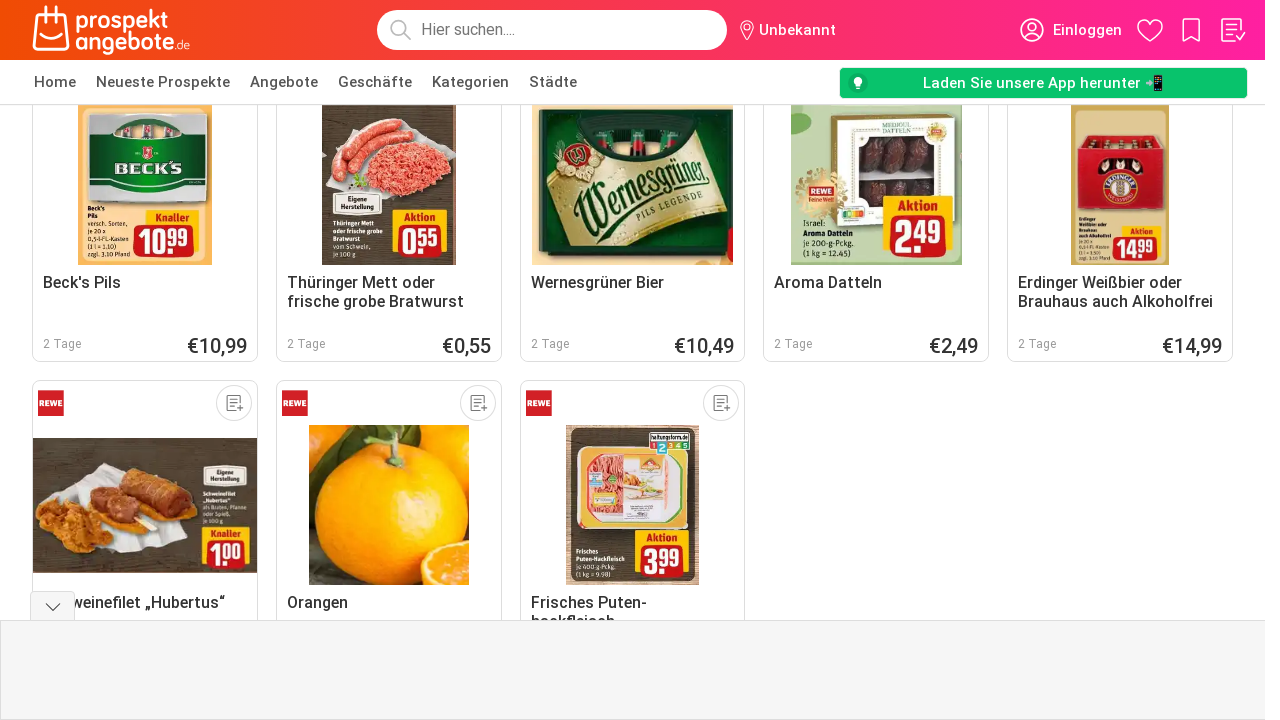

Scrolled down to load more products (iteration 2/30)
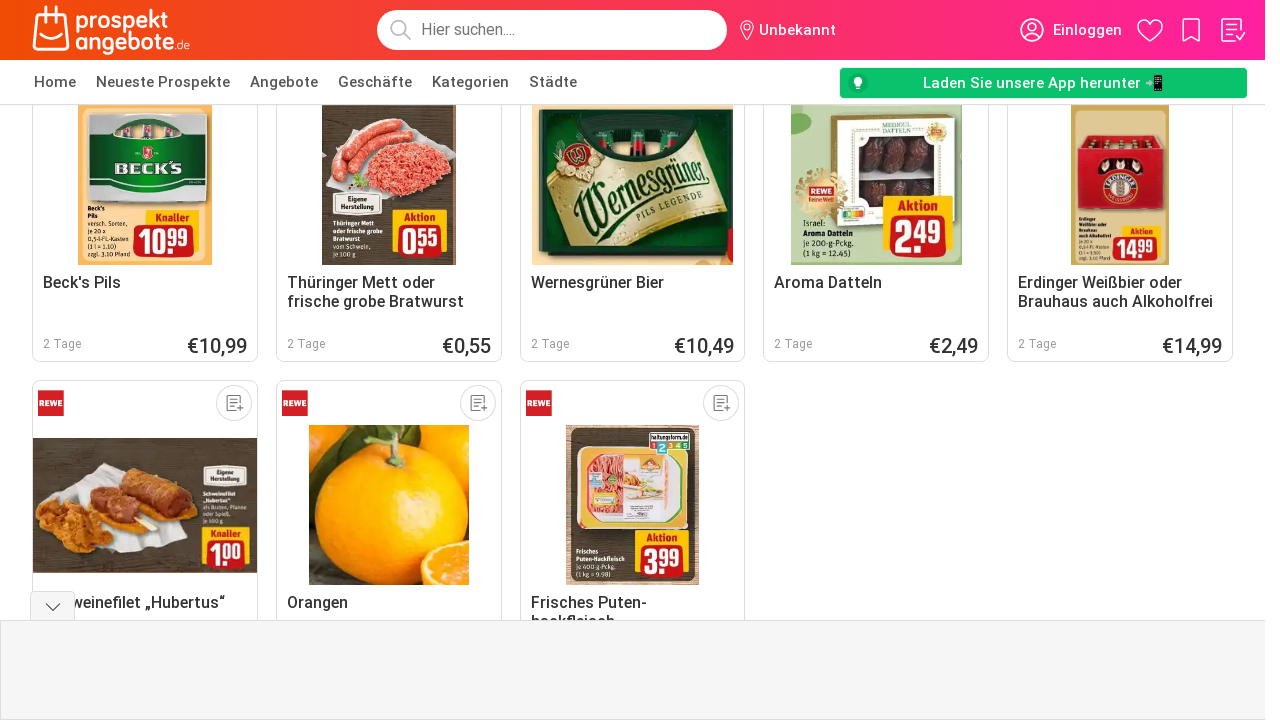

Waited 2 seconds for content to load after scroll (iteration 2/30)
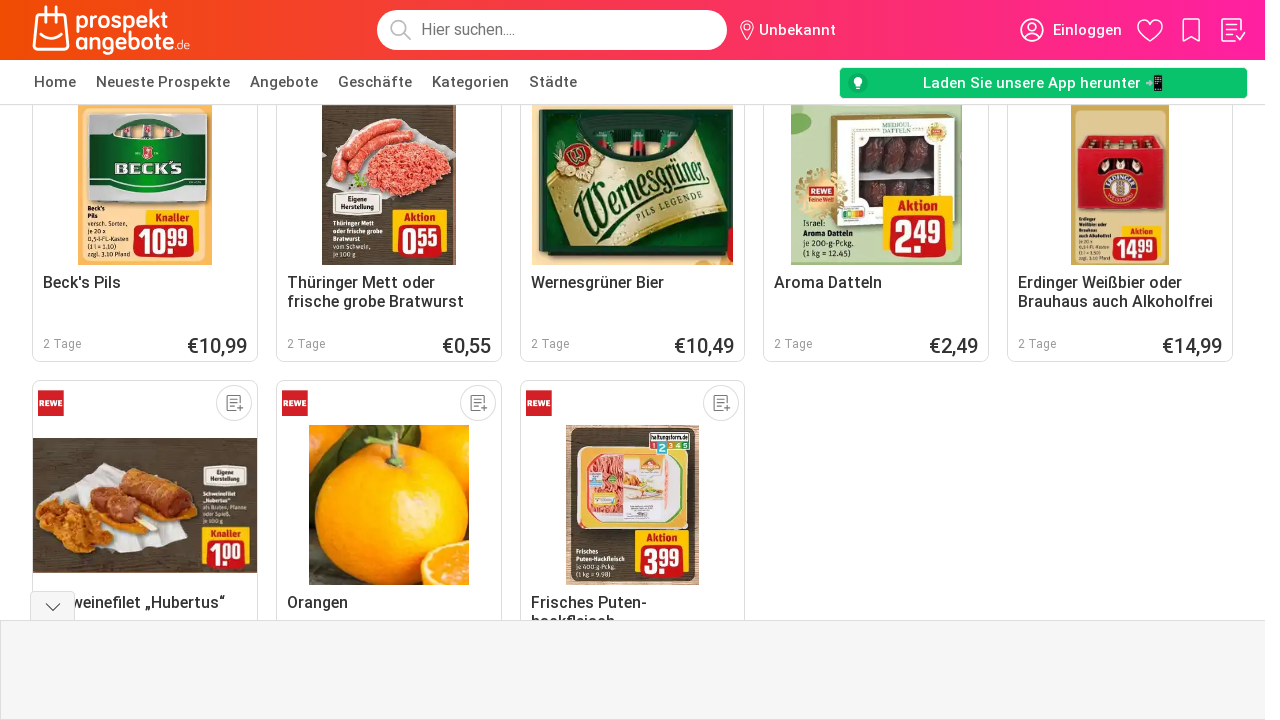

Scrolled down to load more products (iteration 3/30)
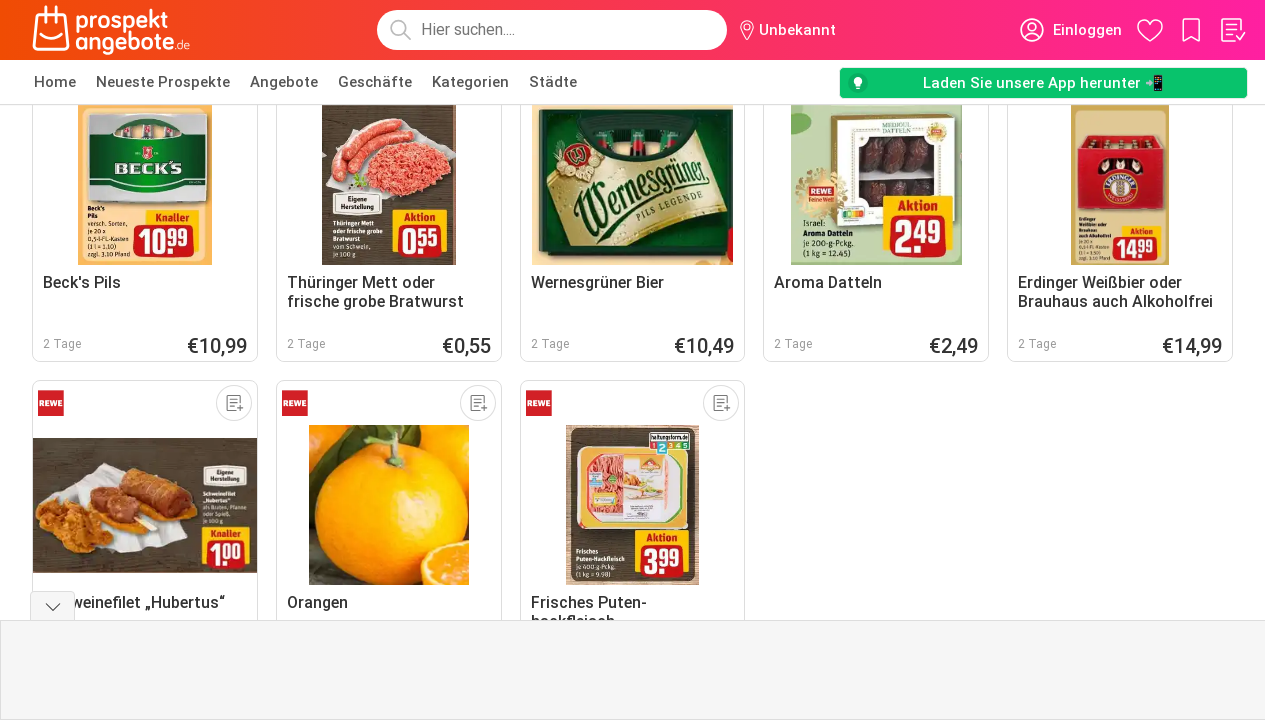

Waited 2 seconds for content to load after scroll (iteration 3/30)
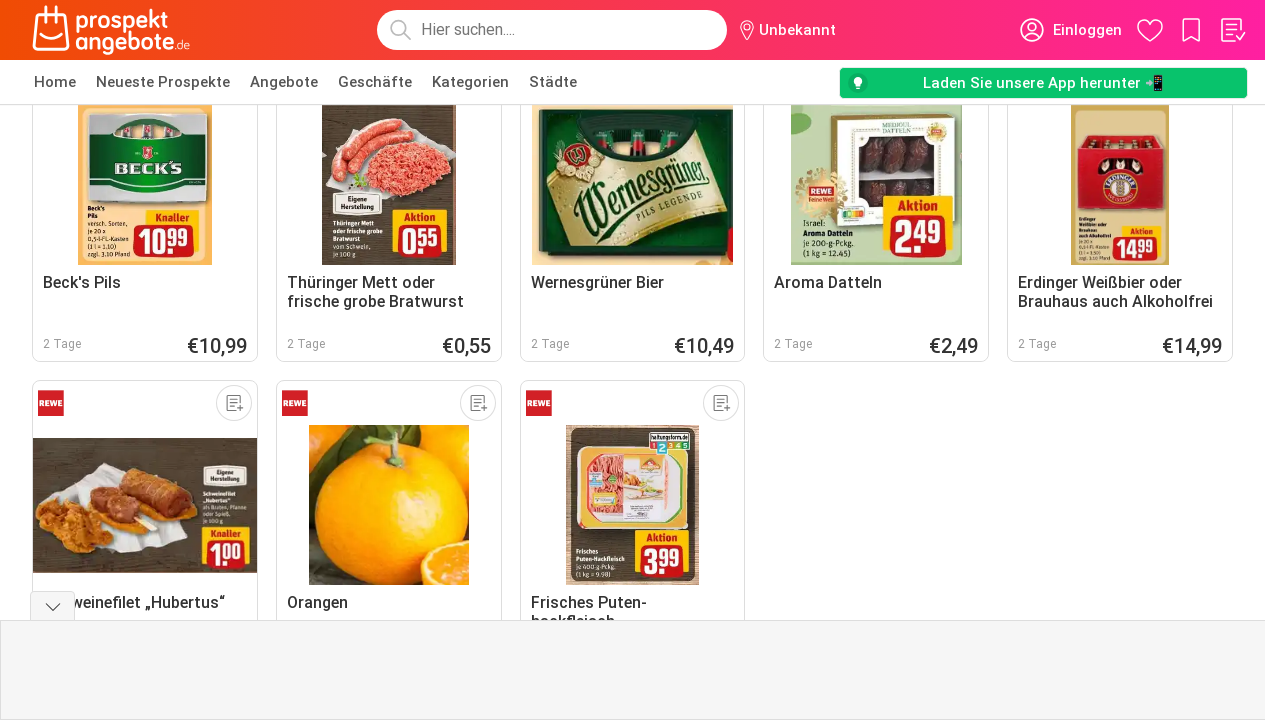

Scrolled down to load more products (iteration 4/30)
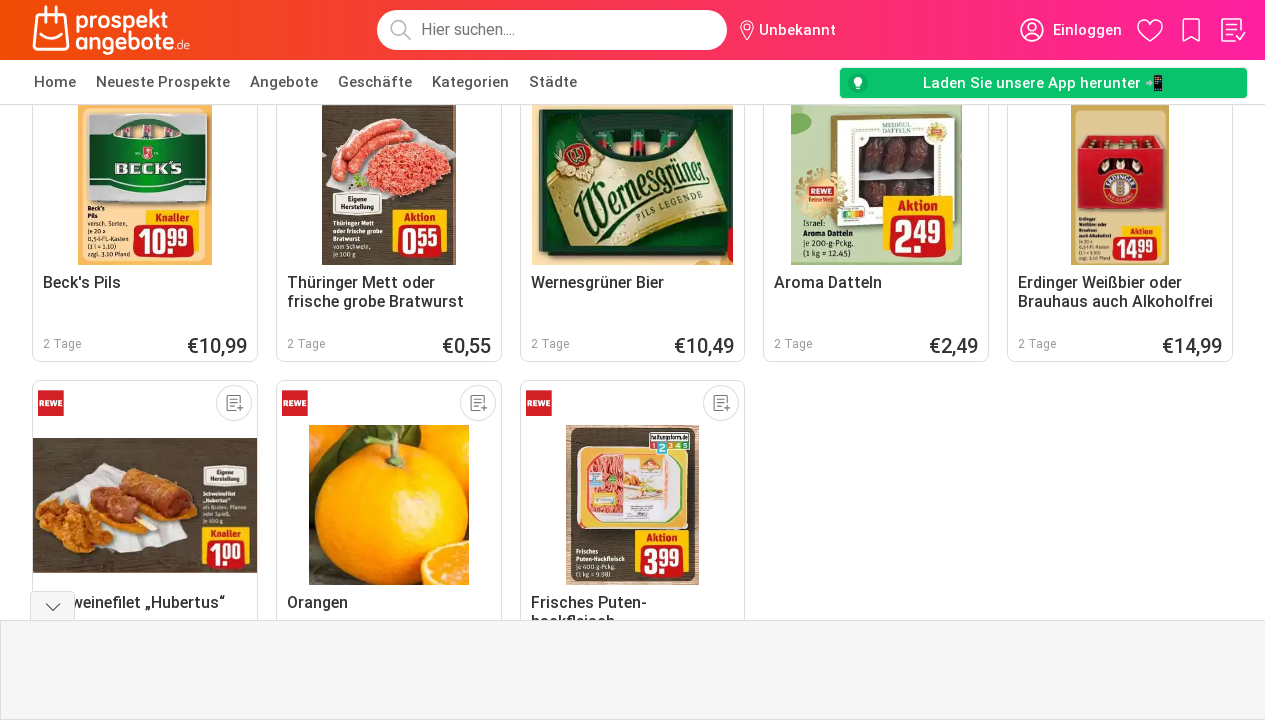

Waited 2 seconds for content to load after scroll (iteration 4/30)
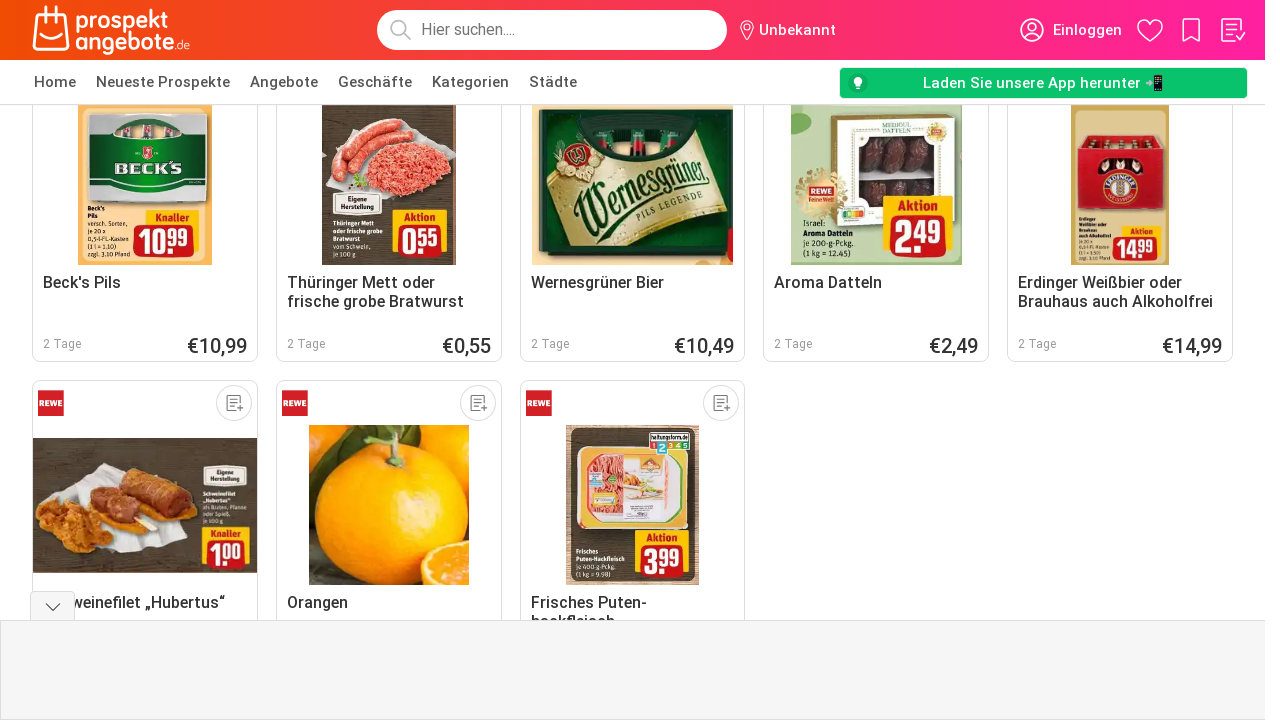

Scrolled down to load more products (iteration 5/30)
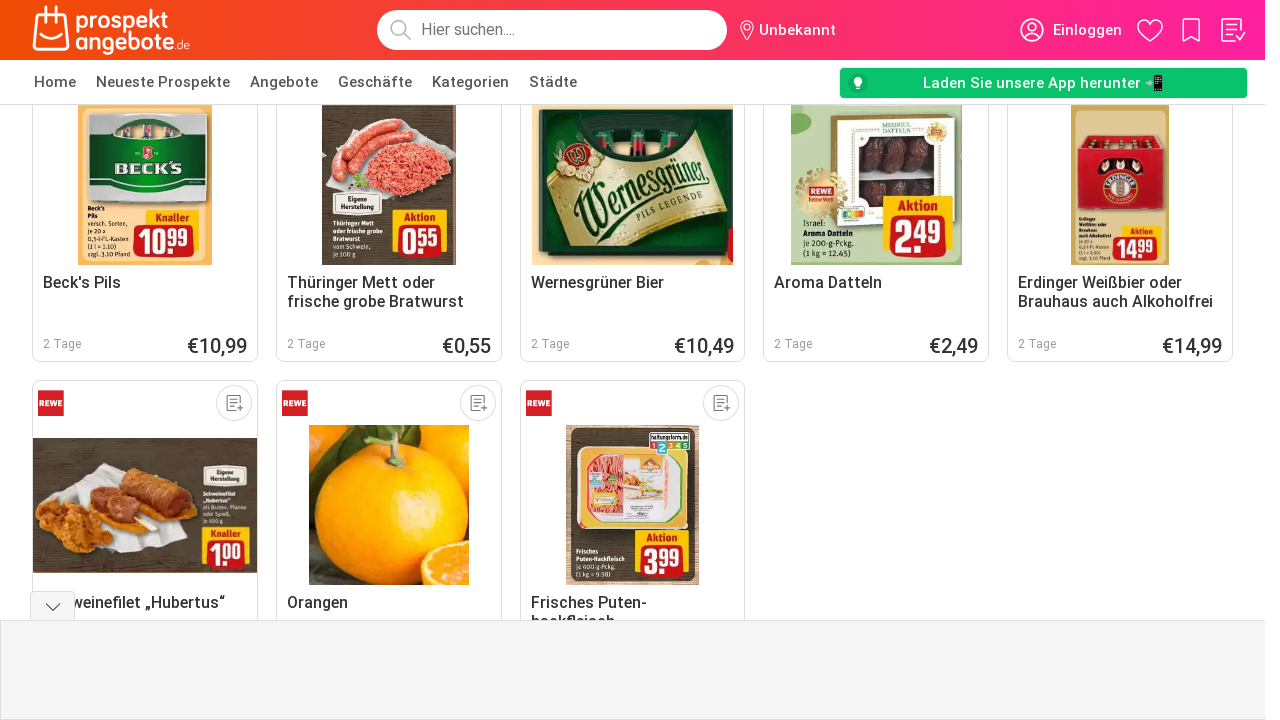

Waited 2 seconds for content to load after scroll (iteration 5/30)
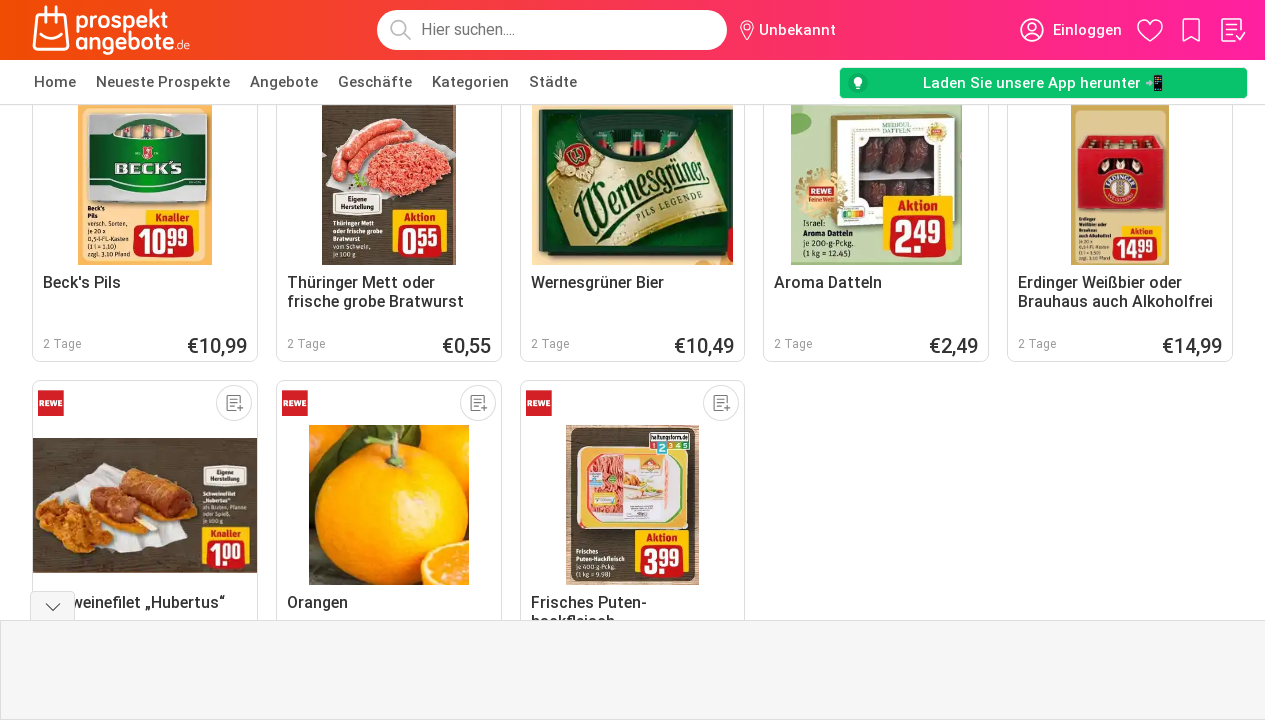

Scrolled down to load more products (iteration 6/30)
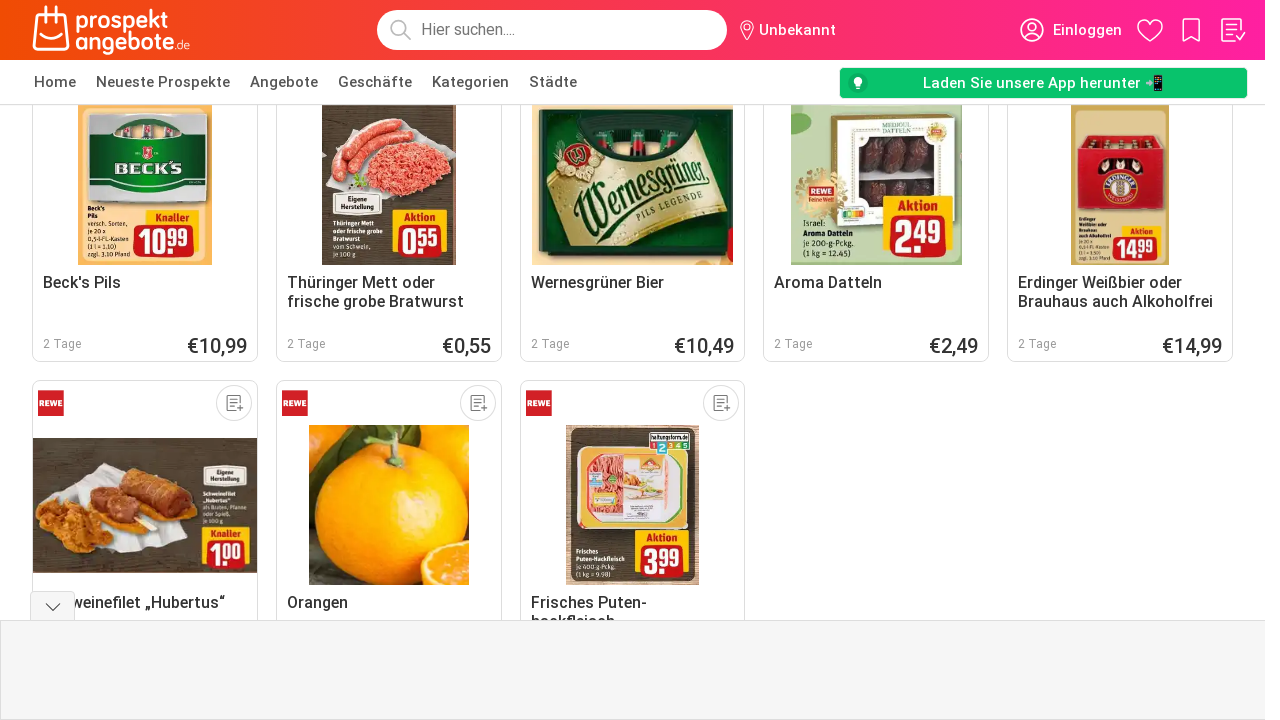

Waited 2 seconds for content to load after scroll (iteration 6/30)
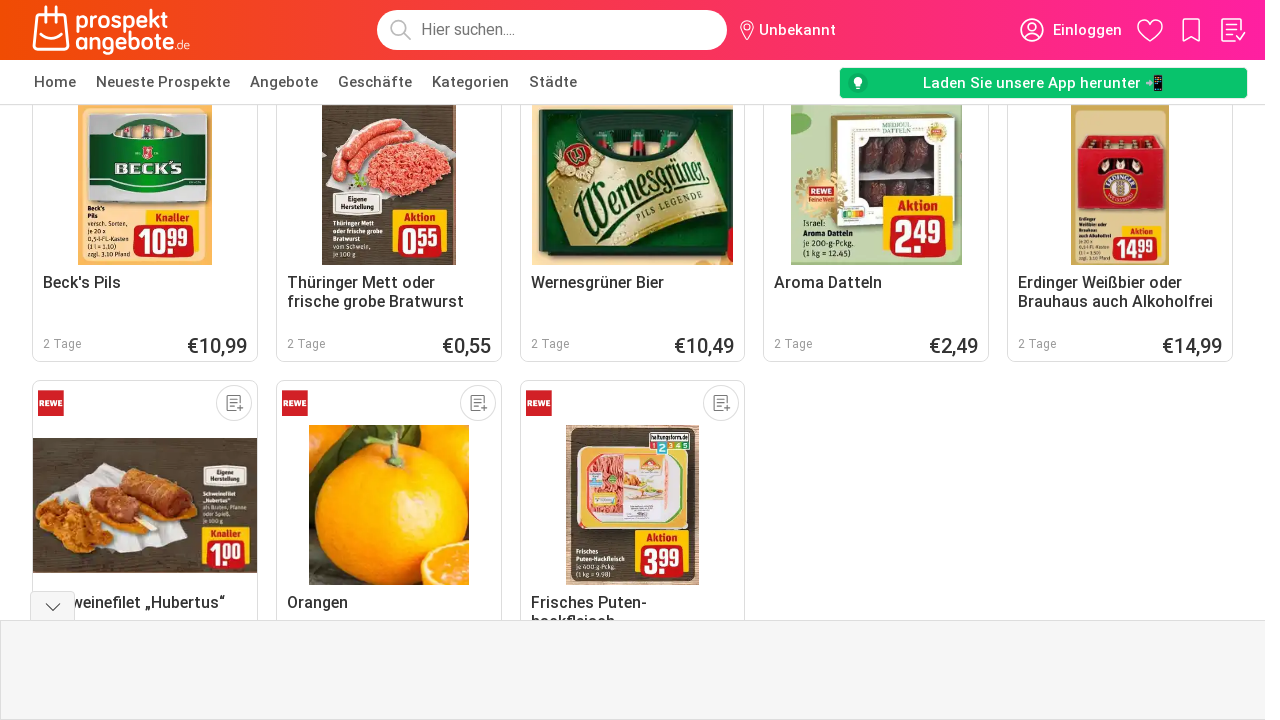

Scrolled down to load more products (iteration 7/30)
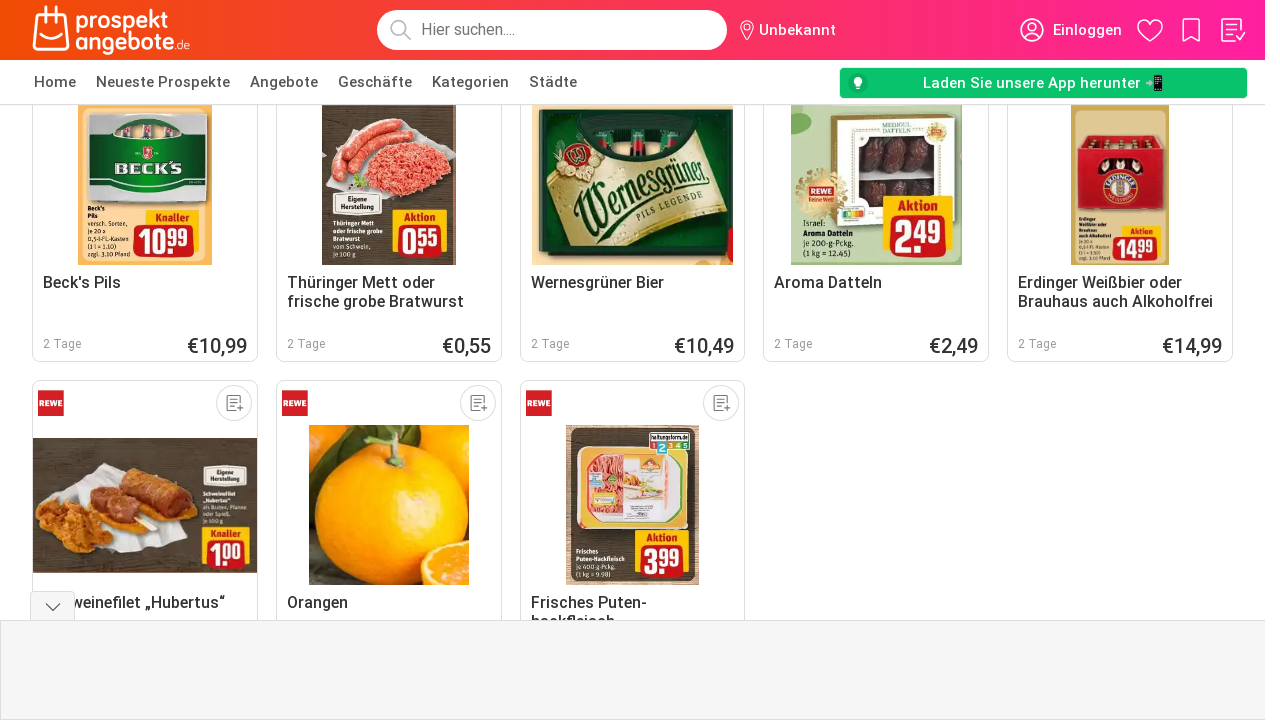

Waited 2 seconds for content to load after scroll (iteration 7/30)
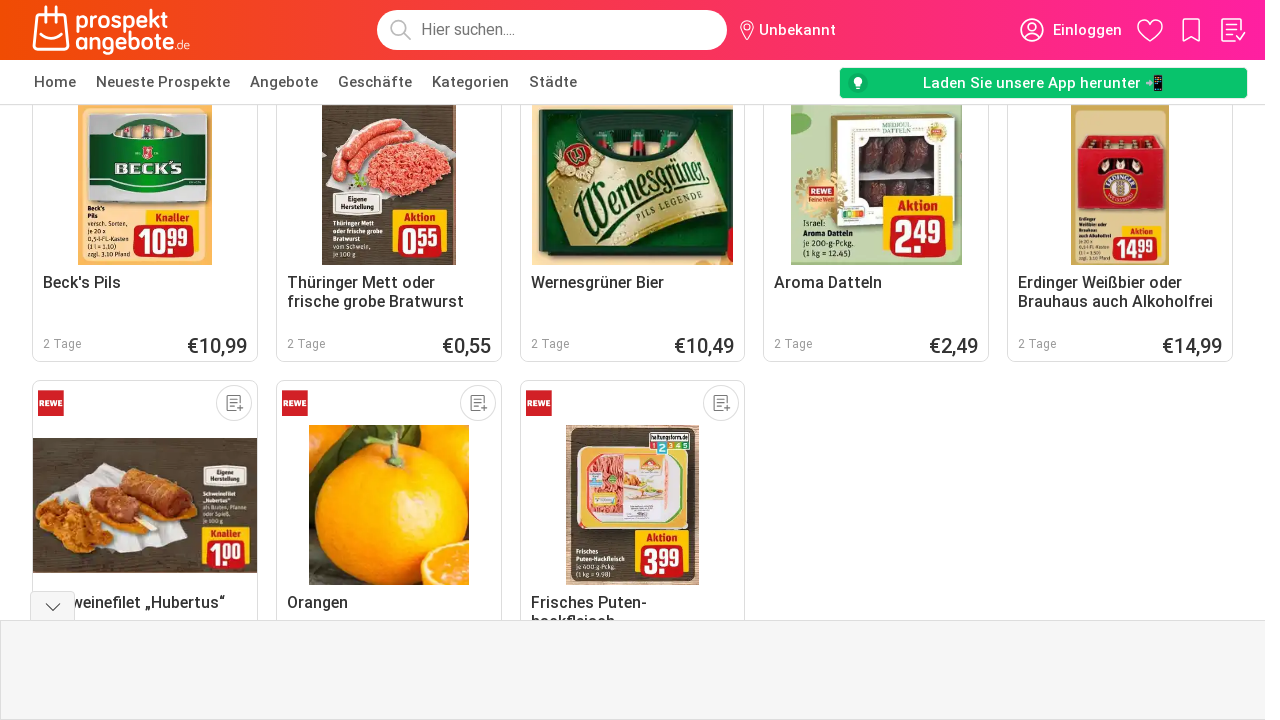

Scrolled down to load more products (iteration 8/30)
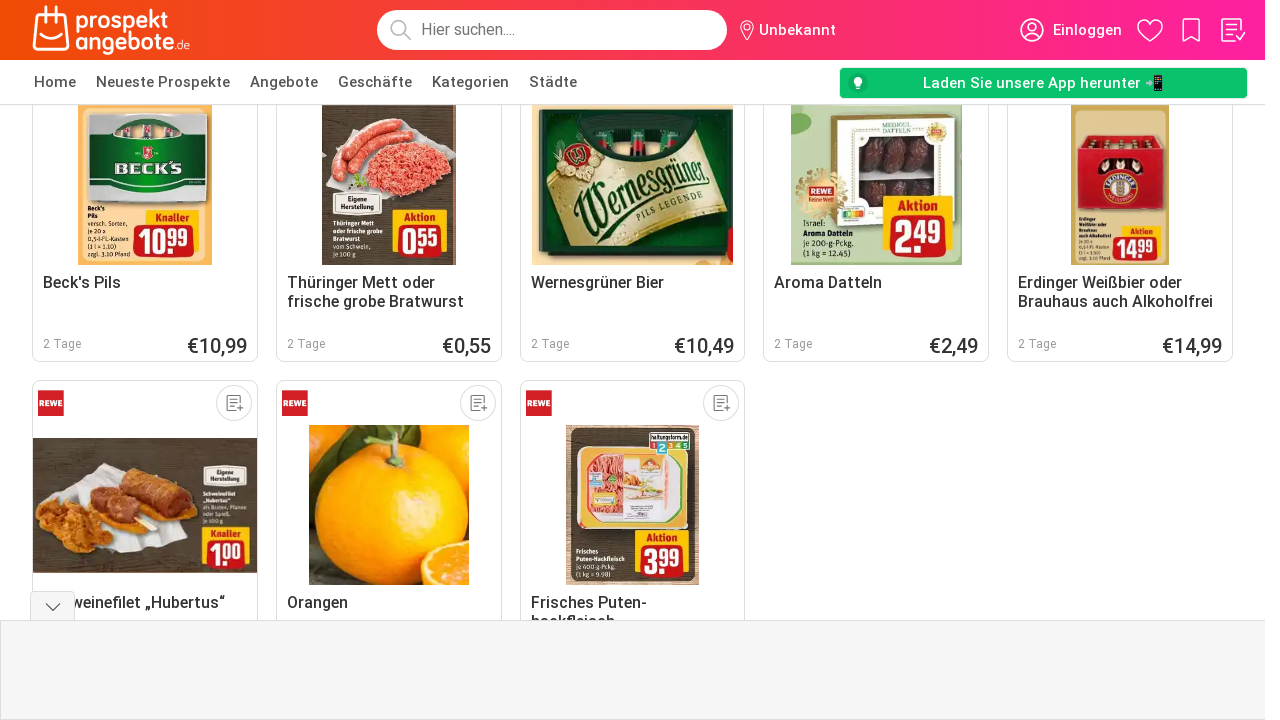

Waited 2 seconds for content to load after scroll (iteration 8/30)
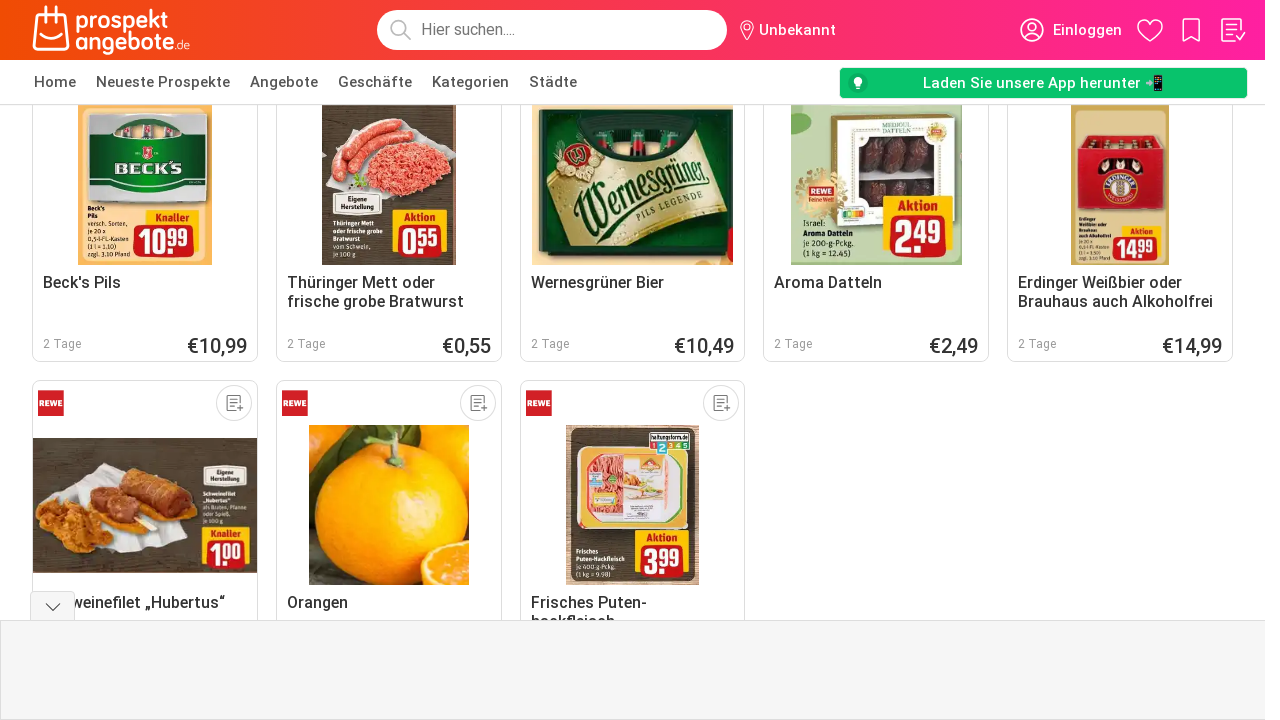

Scrolled down to load more products (iteration 9/30)
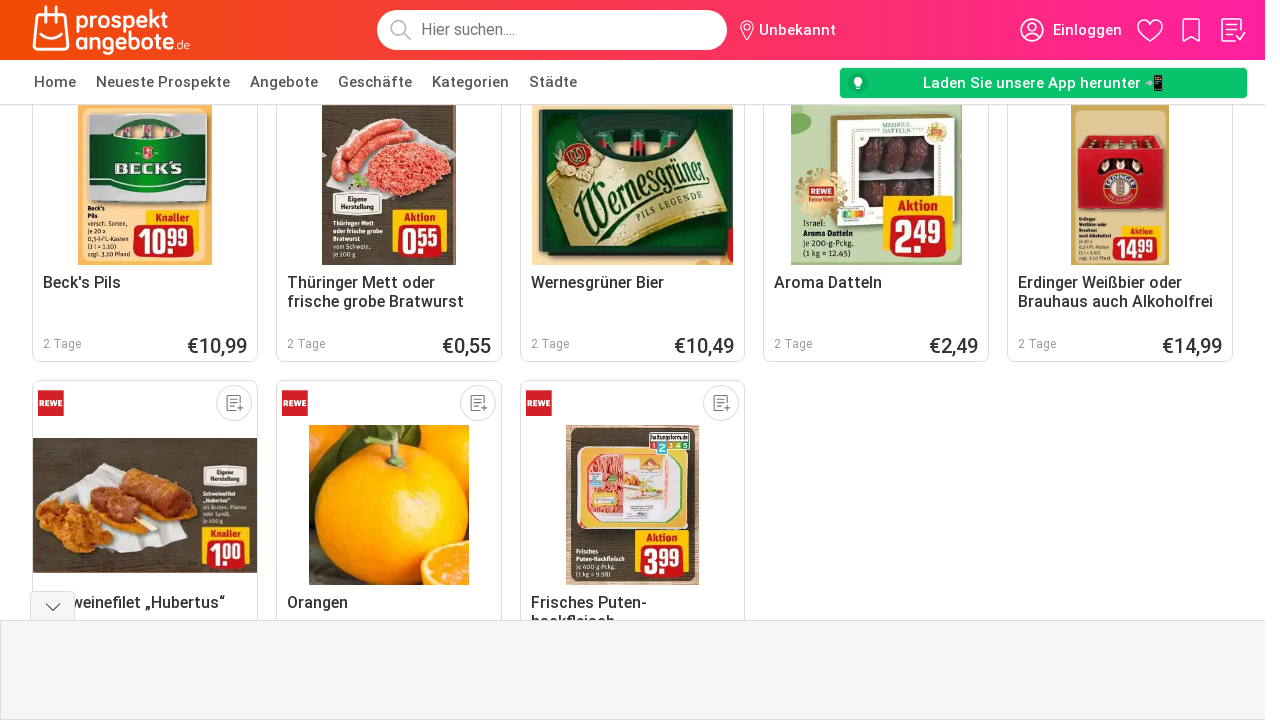

Waited 2 seconds for content to load after scroll (iteration 9/30)
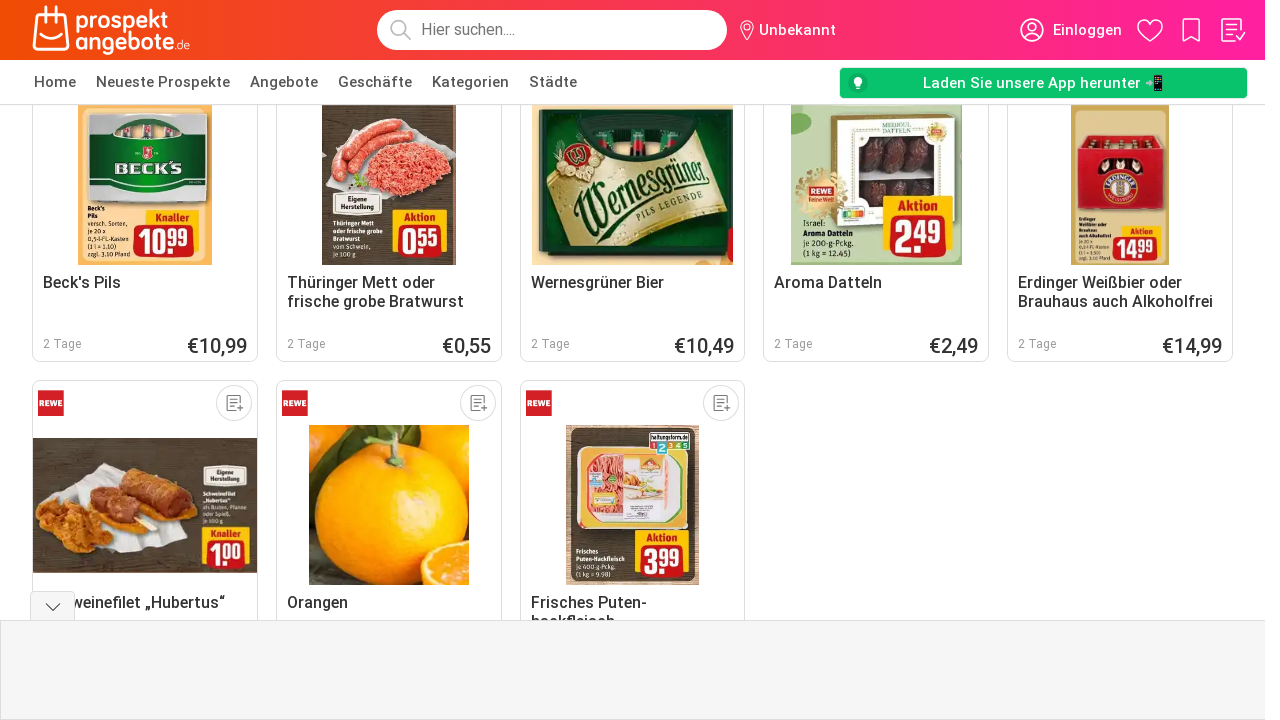

Scrolled down to load more products (iteration 10/30)
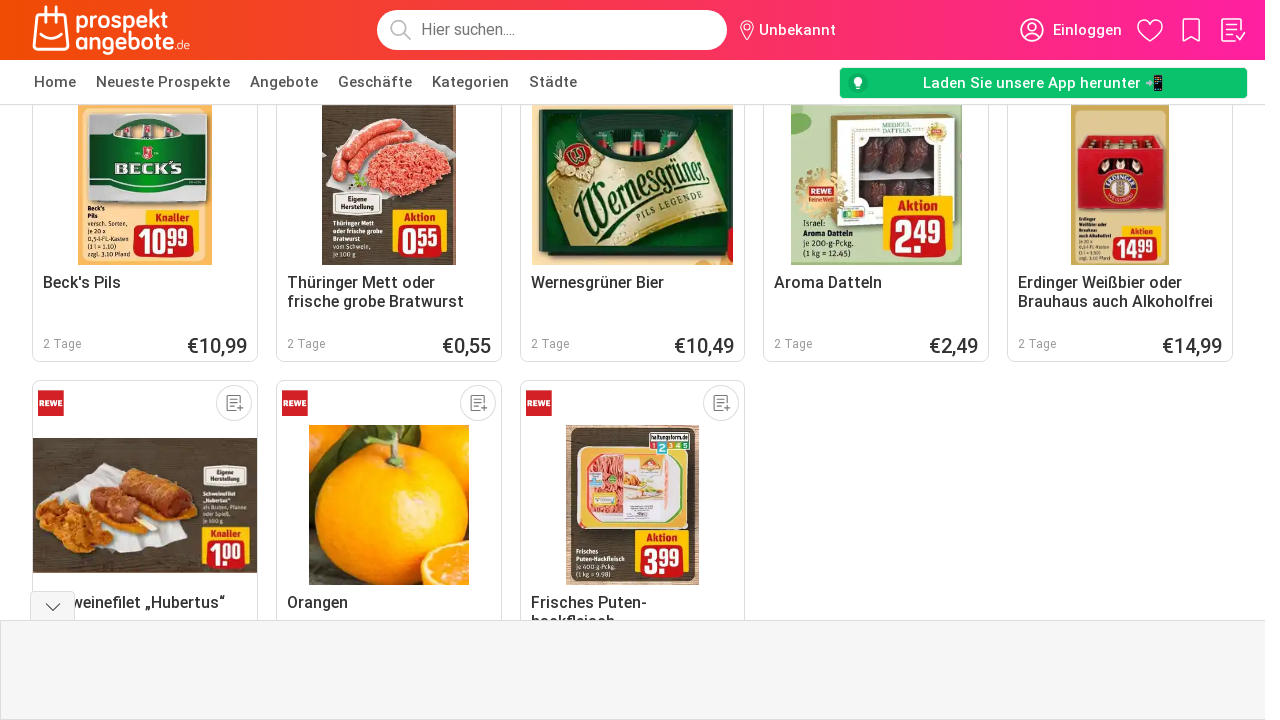

Waited 2 seconds for content to load after scroll (iteration 10/30)
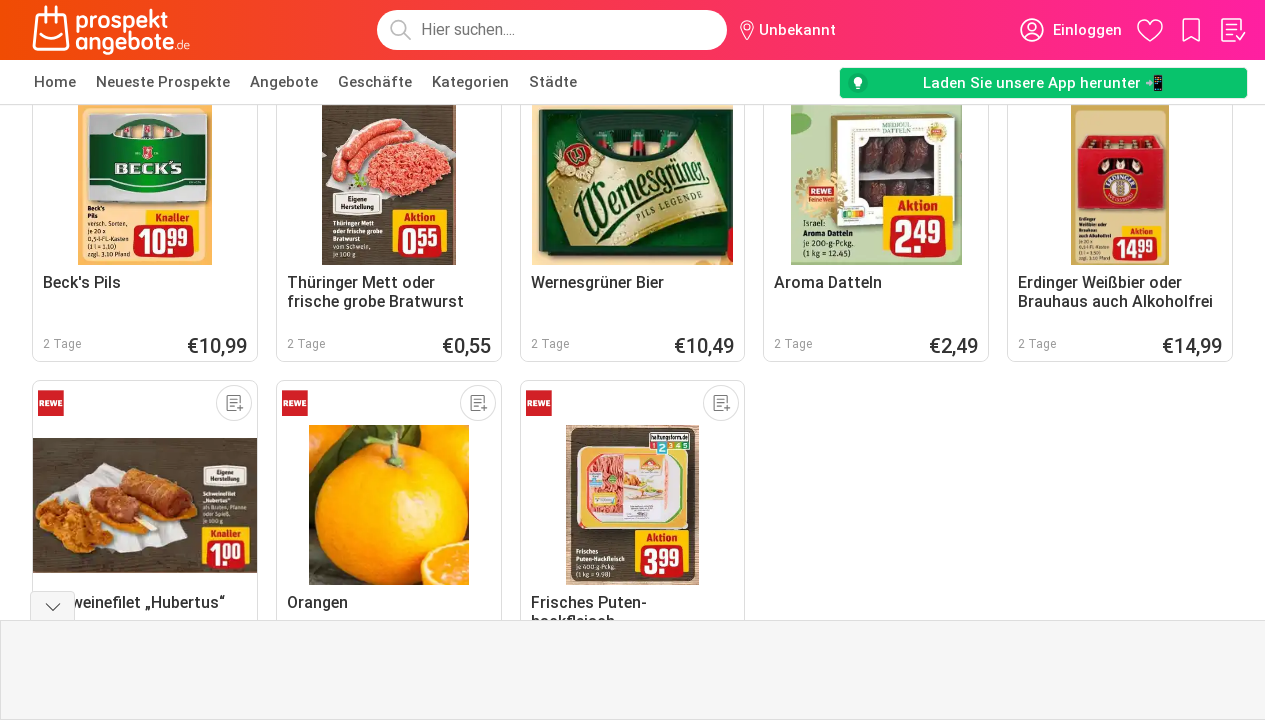

Scrolled down to load more products (iteration 11/30)
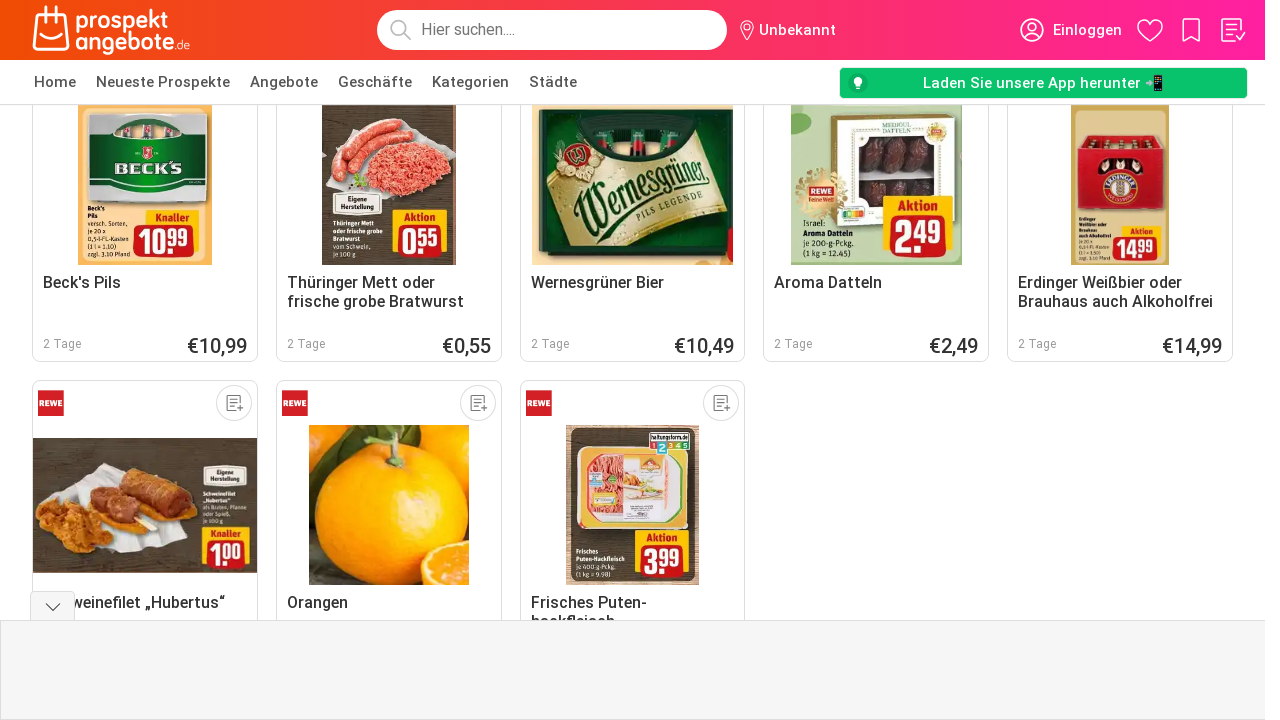

Waited 2 seconds for content to load after scroll (iteration 11/30)
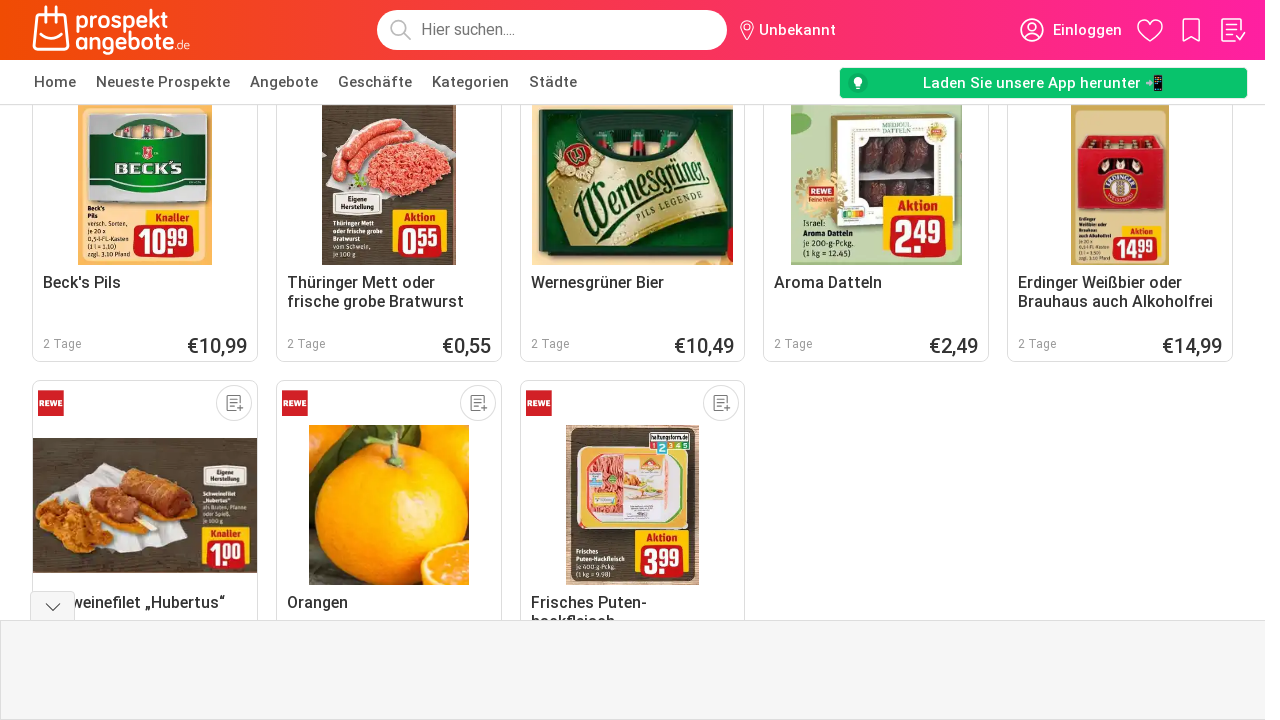

Scrolled down to load more products (iteration 12/30)
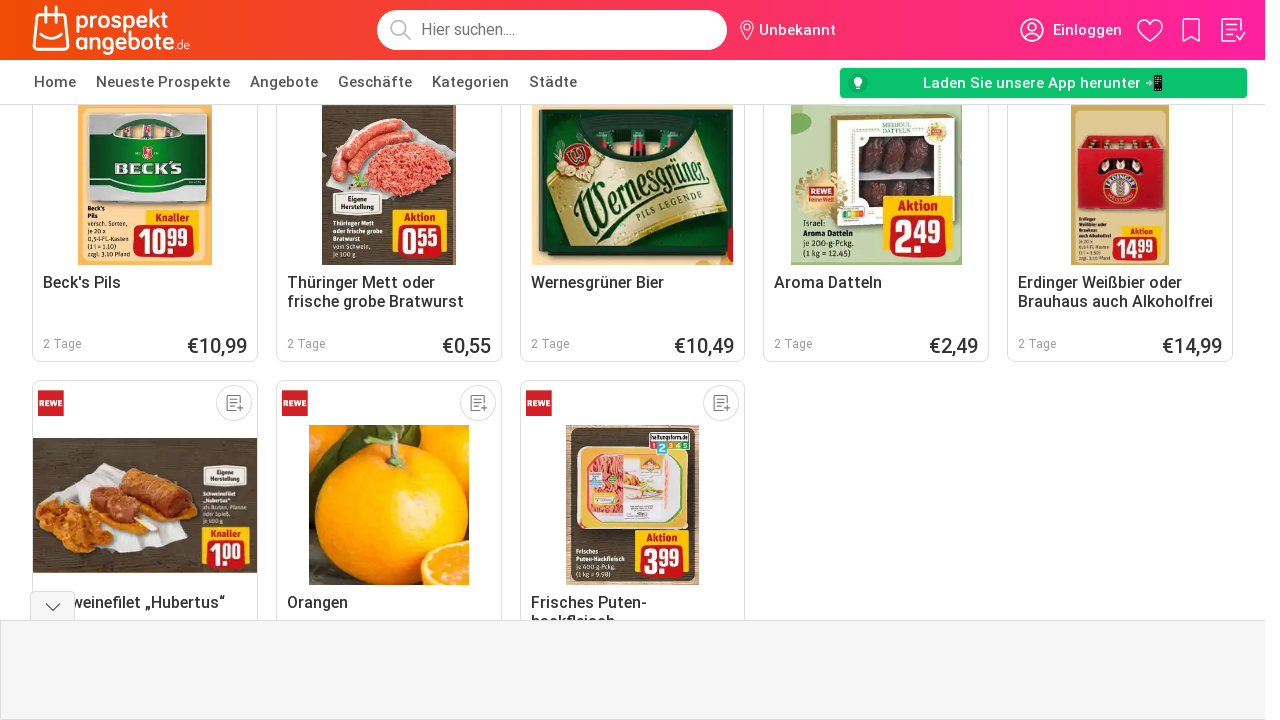

Waited 2 seconds for content to load after scroll (iteration 12/30)
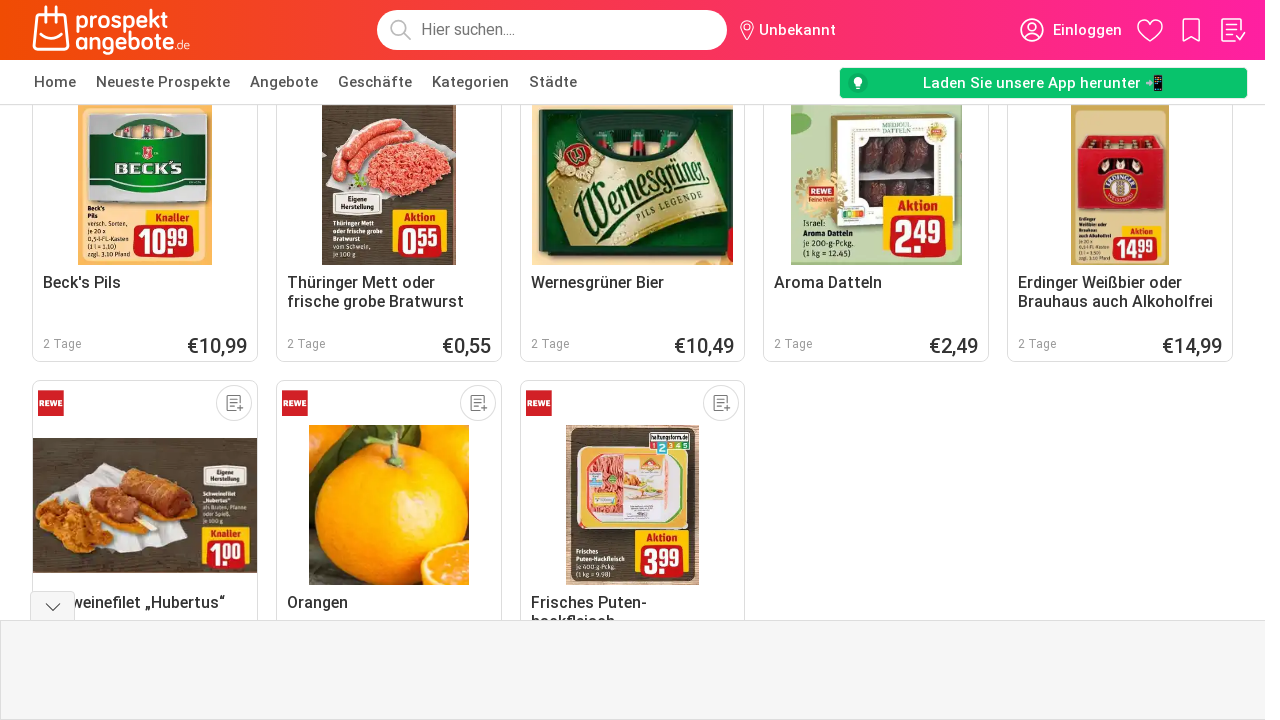

Scrolled down to load more products (iteration 13/30)
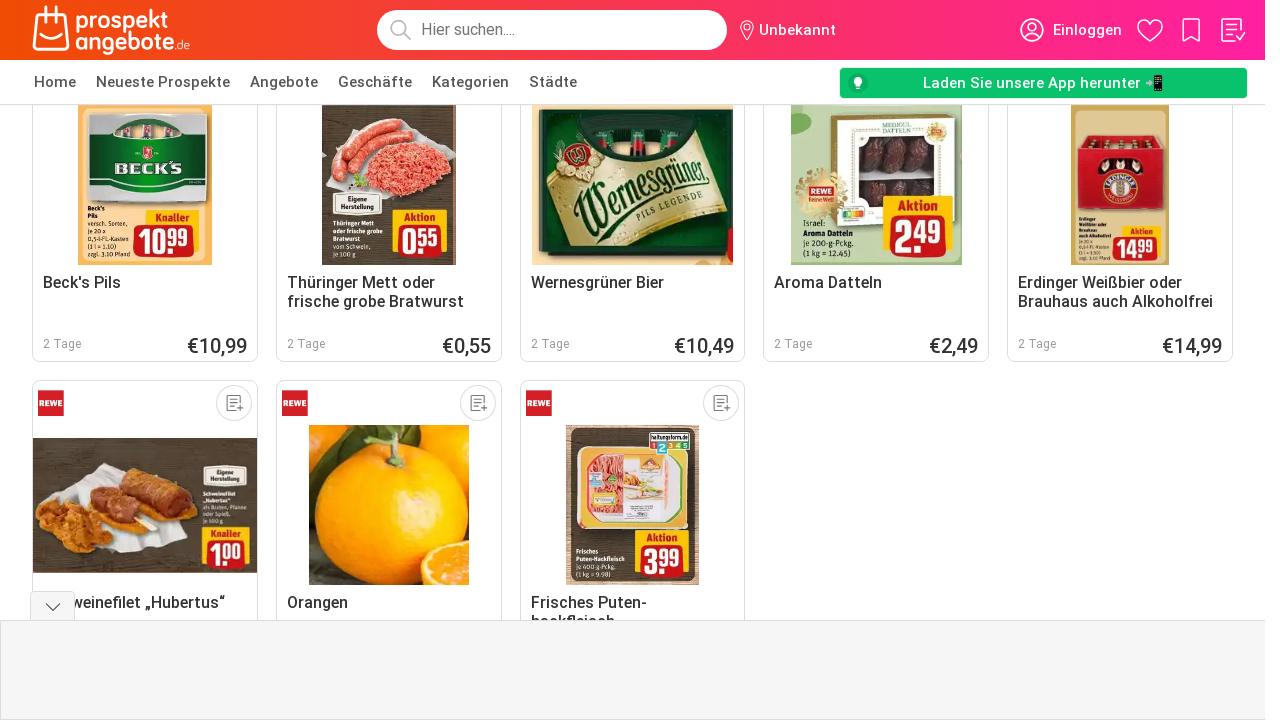

Waited 2 seconds for content to load after scroll (iteration 13/30)
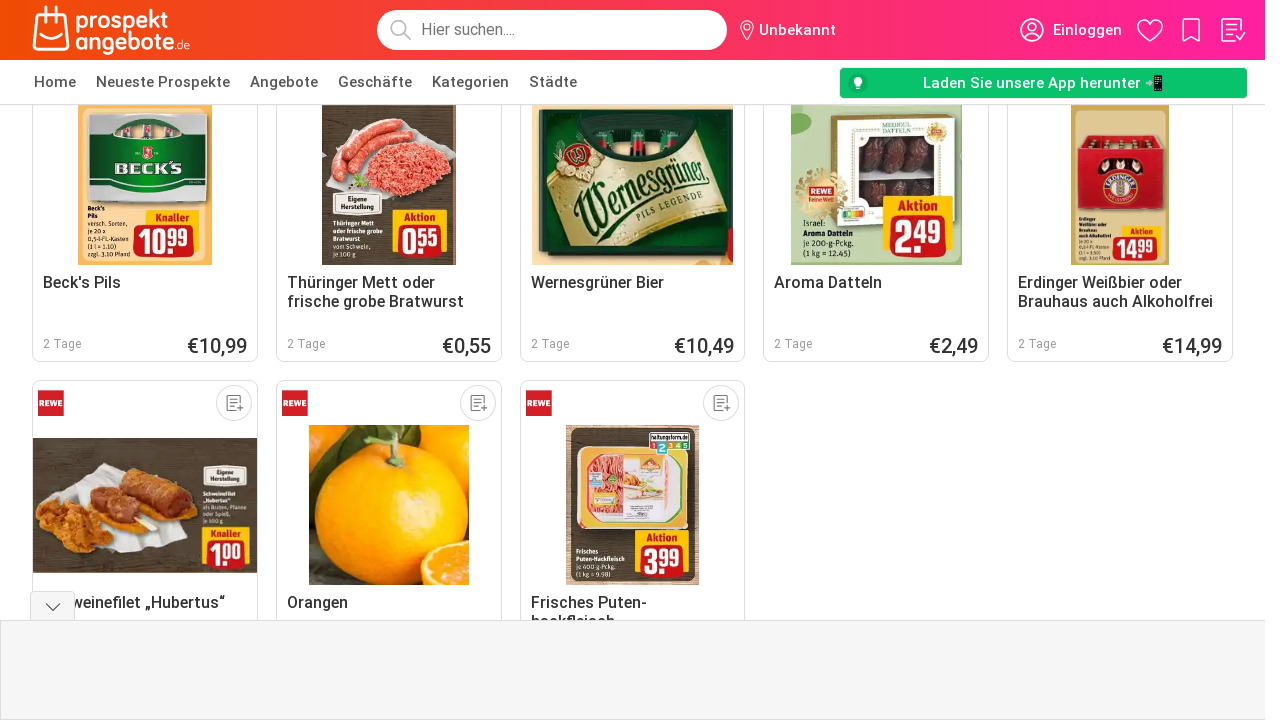

Scrolled down to load more products (iteration 14/30)
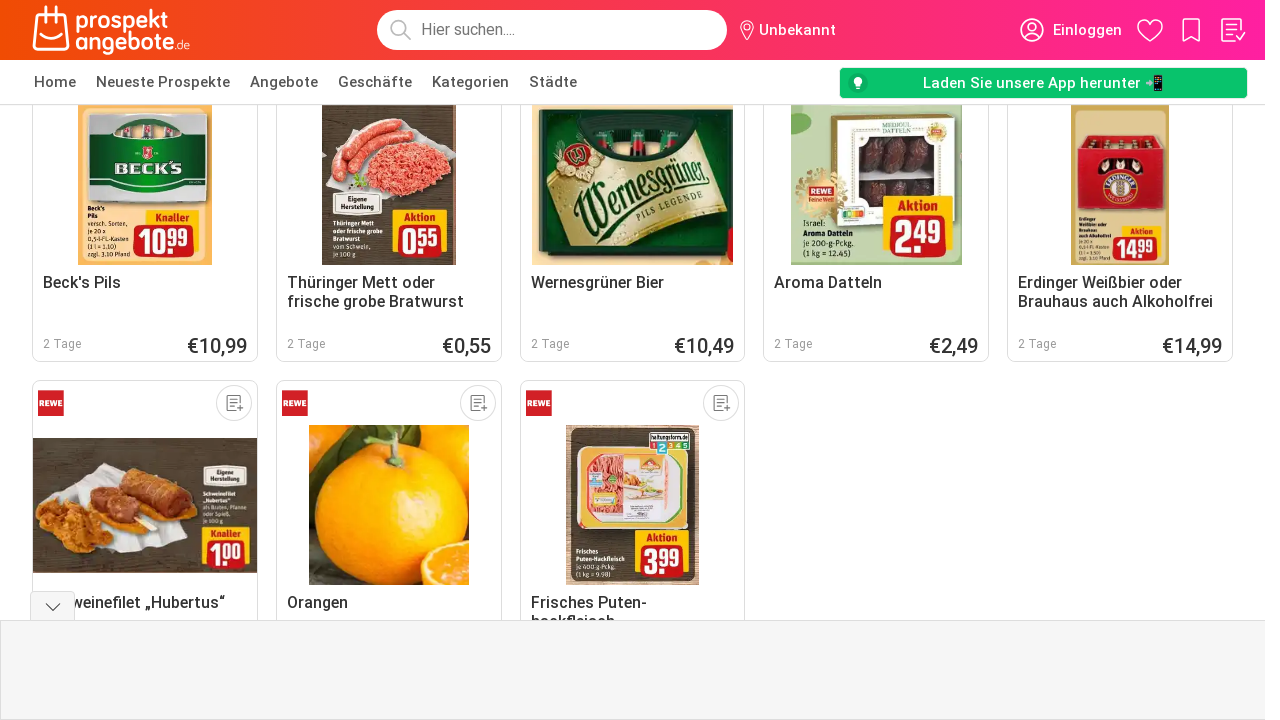

Waited 2 seconds for content to load after scroll (iteration 14/30)
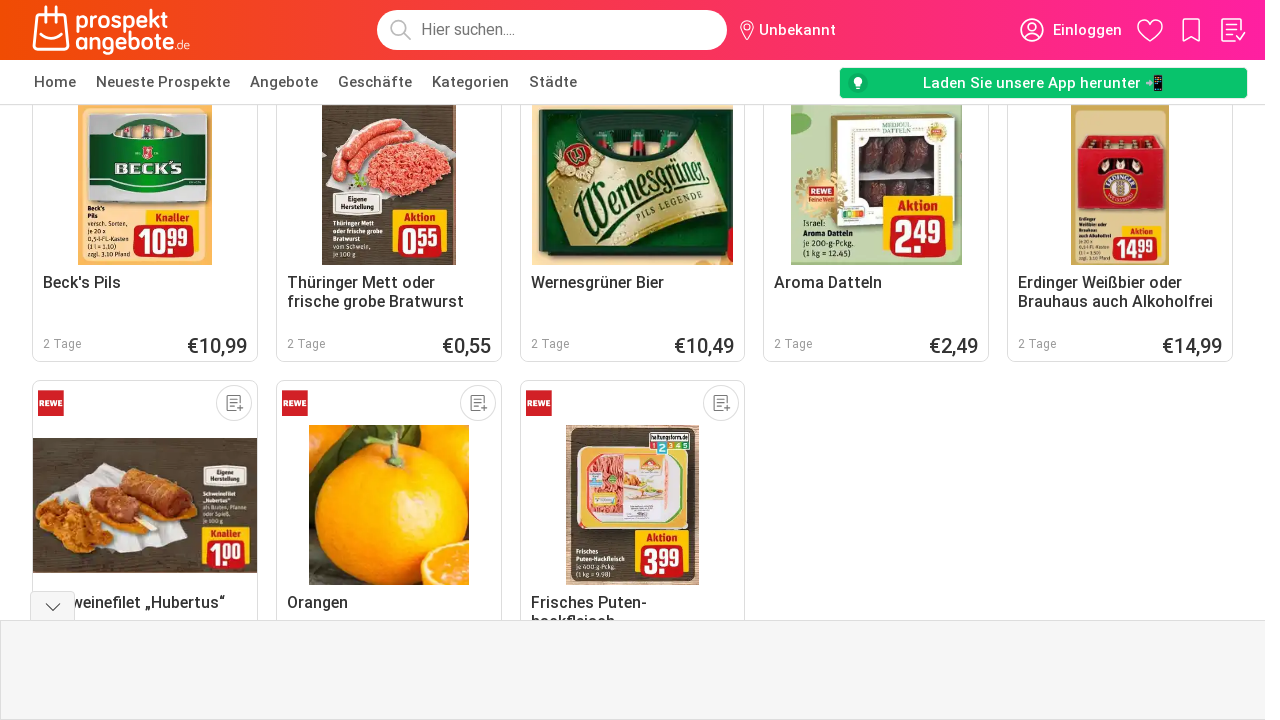

Scrolled down to load more products (iteration 15/30)
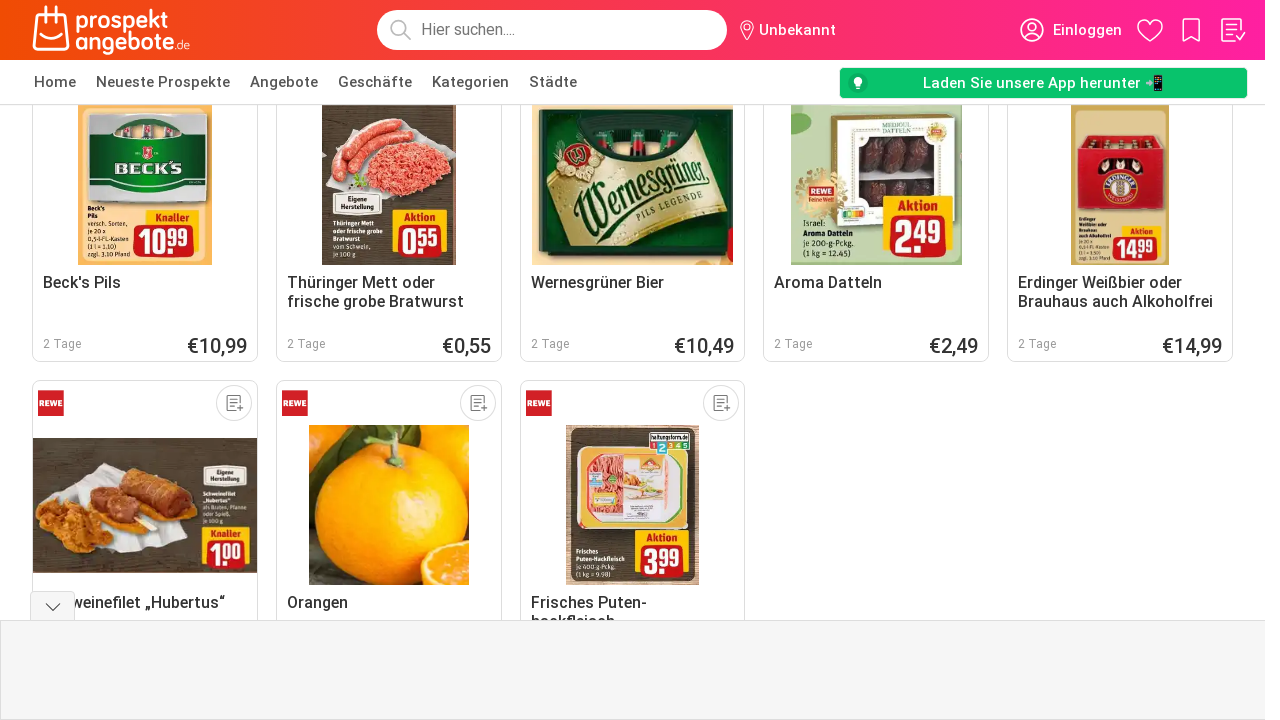

Waited 2 seconds for content to load after scroll (iteration 15/30)
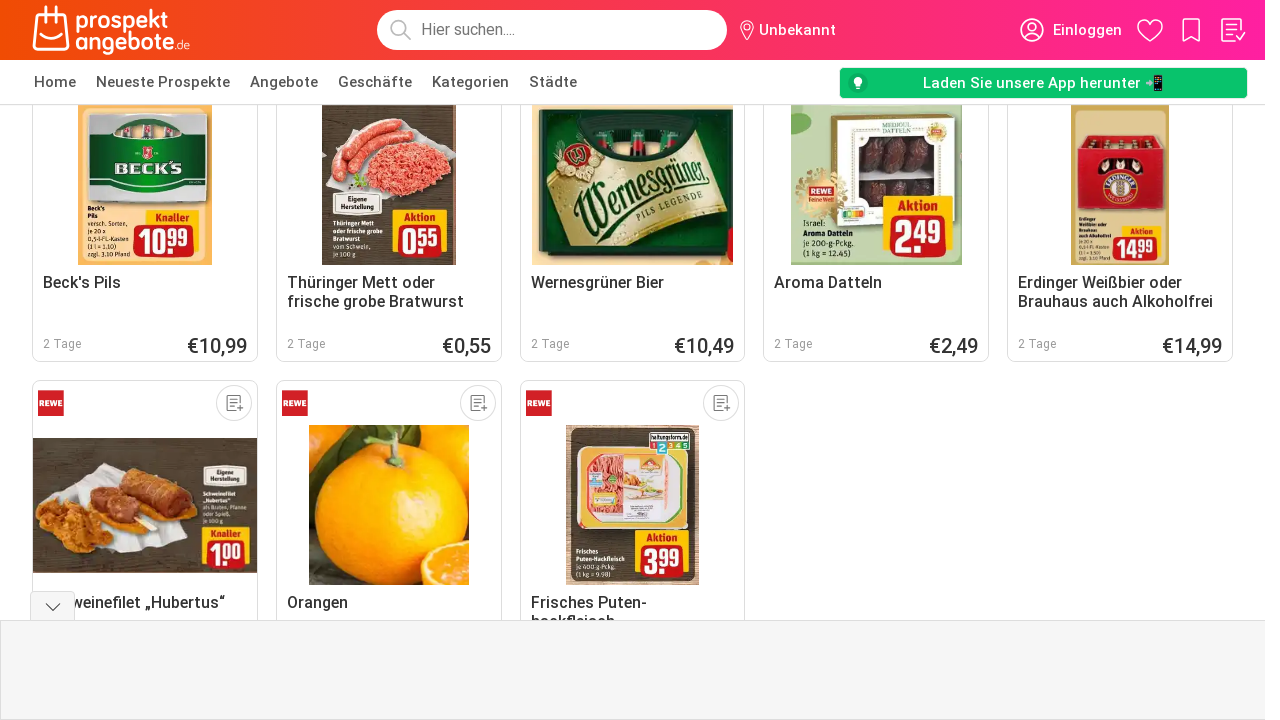

Scrolled down to load more products (iteration 16/30)
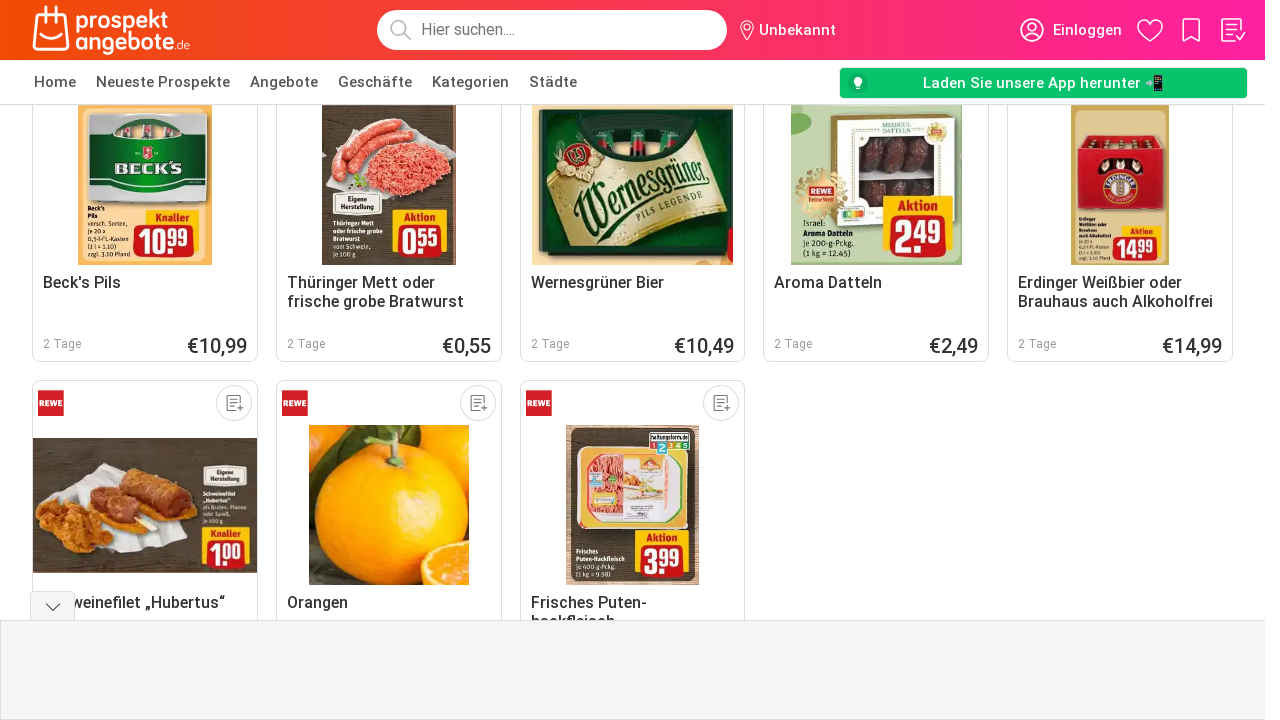

Waited 2 seconds for content to load after scroll (iteration 16/30)
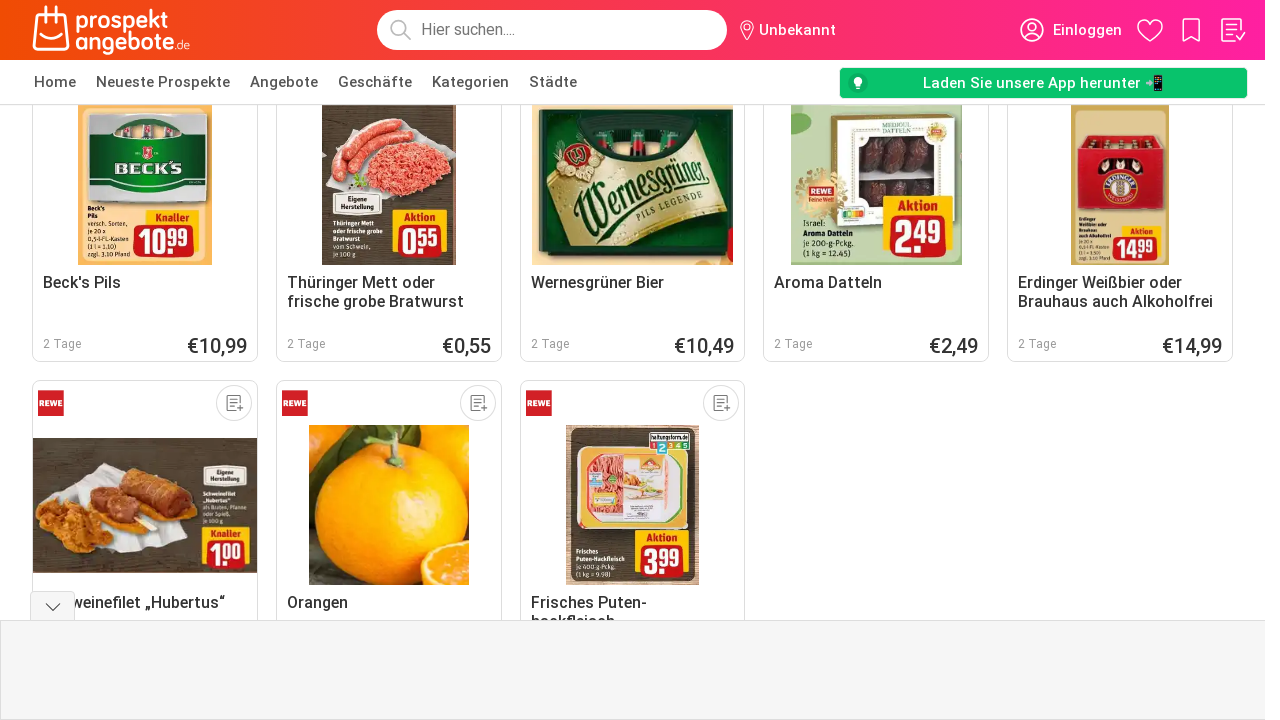

Scrolled down to load more products (iteration 17/30)
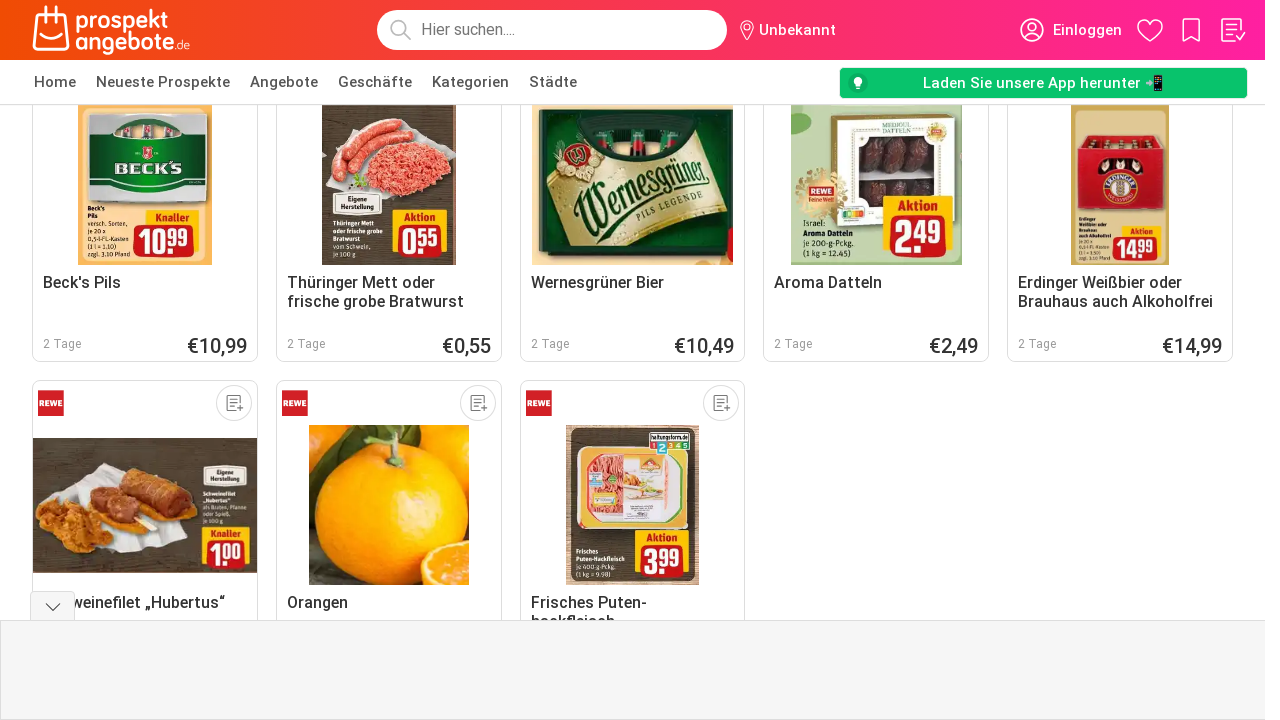

Waited 2 seconds for content to load after scroll (iteration 17/30)
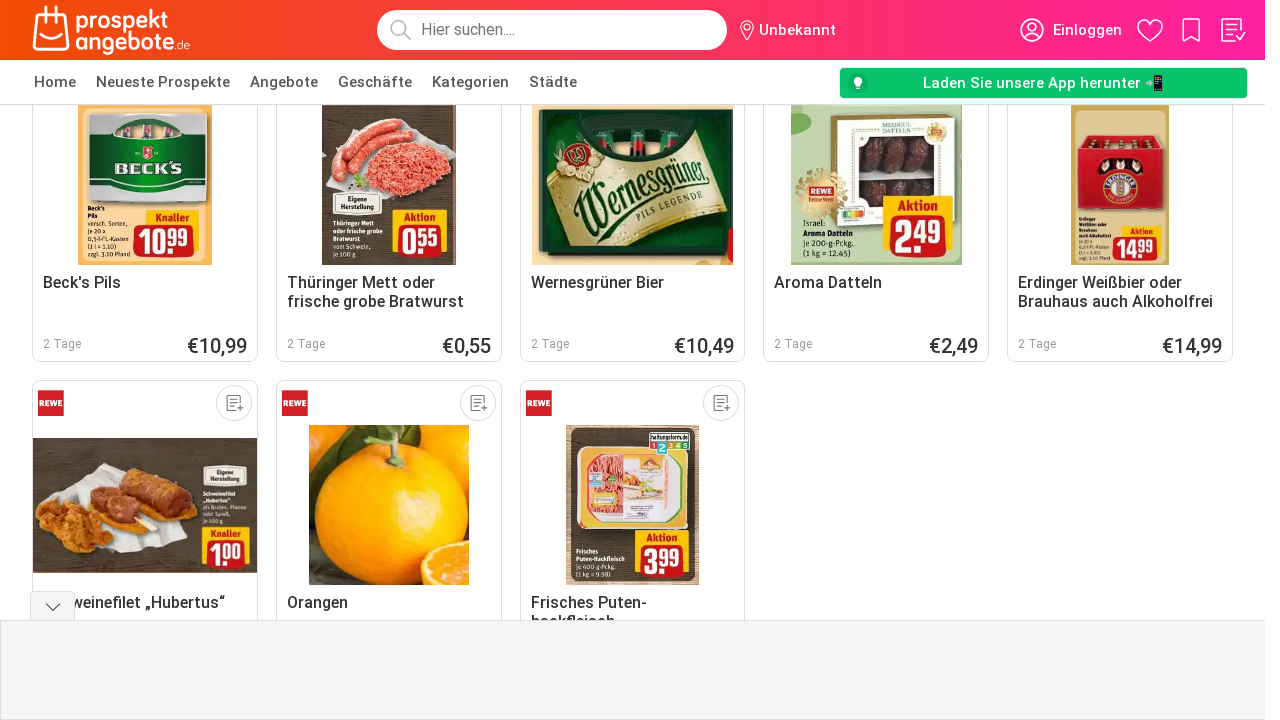

Scrolled down to load more products (iteration 18/30)
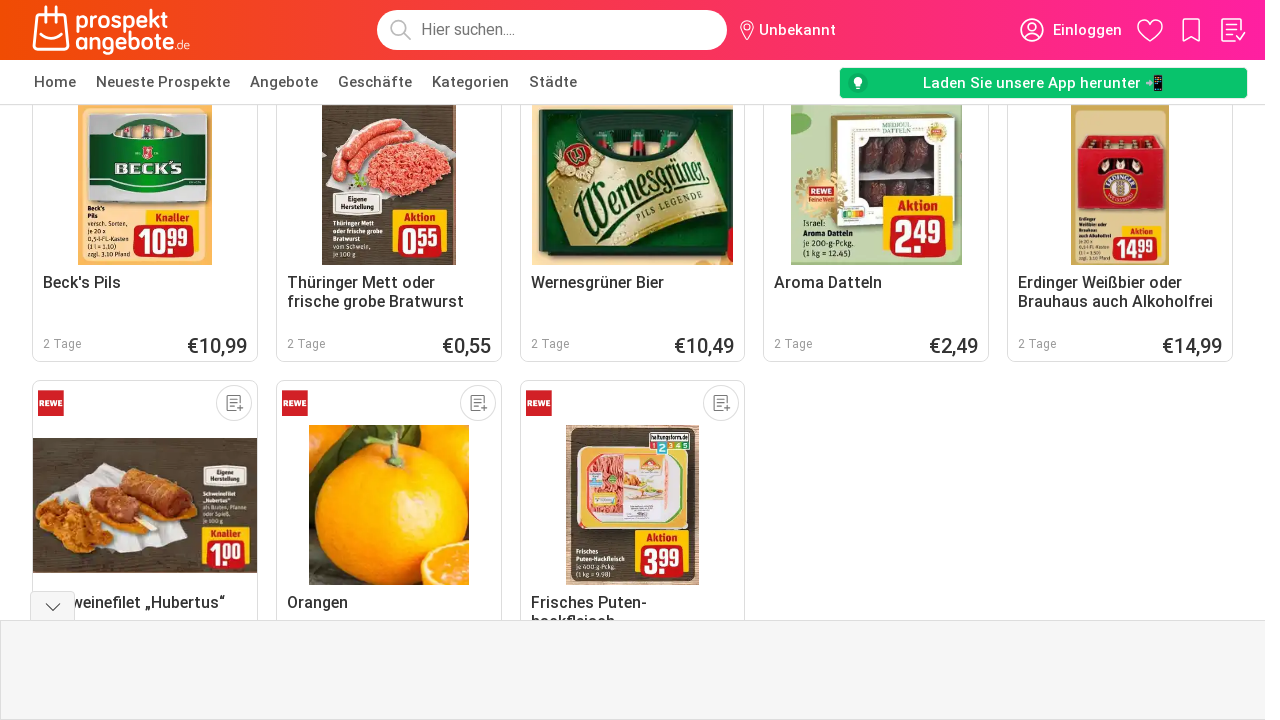

Waited 2 seconds for content to load after scroll (iteration 18/30)
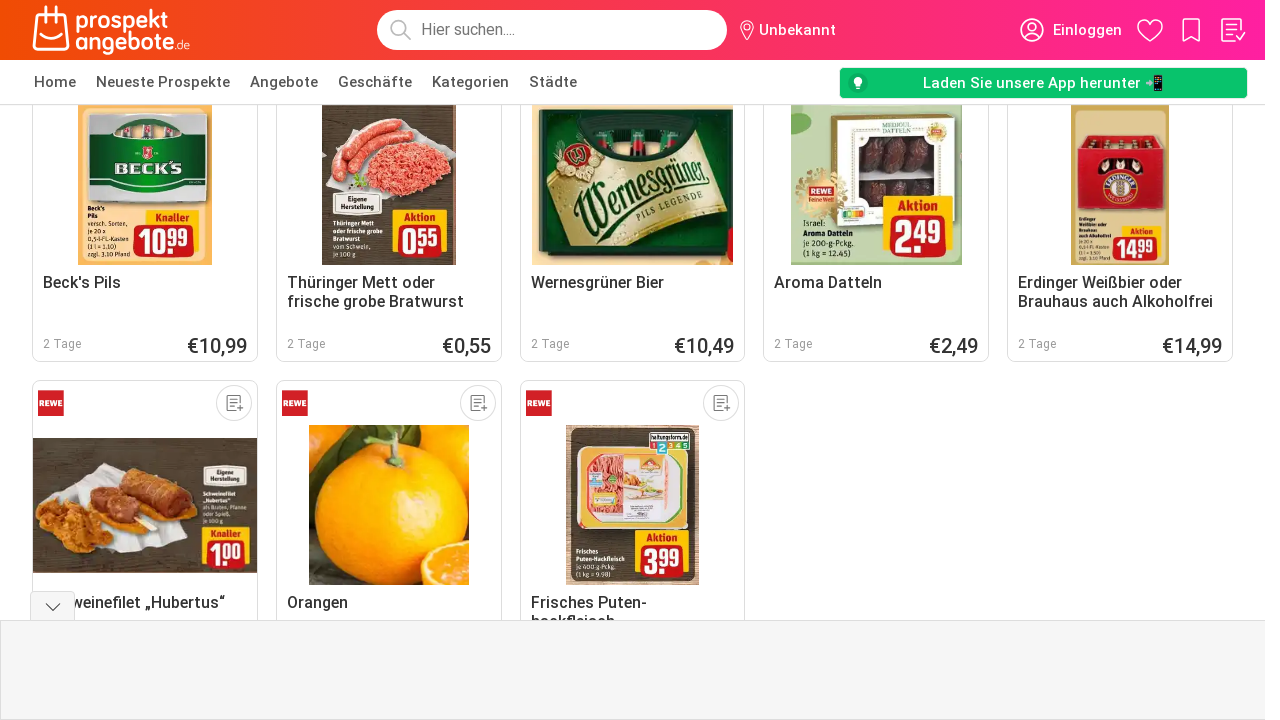

Scrolled down to load more products (iteration 19/30)
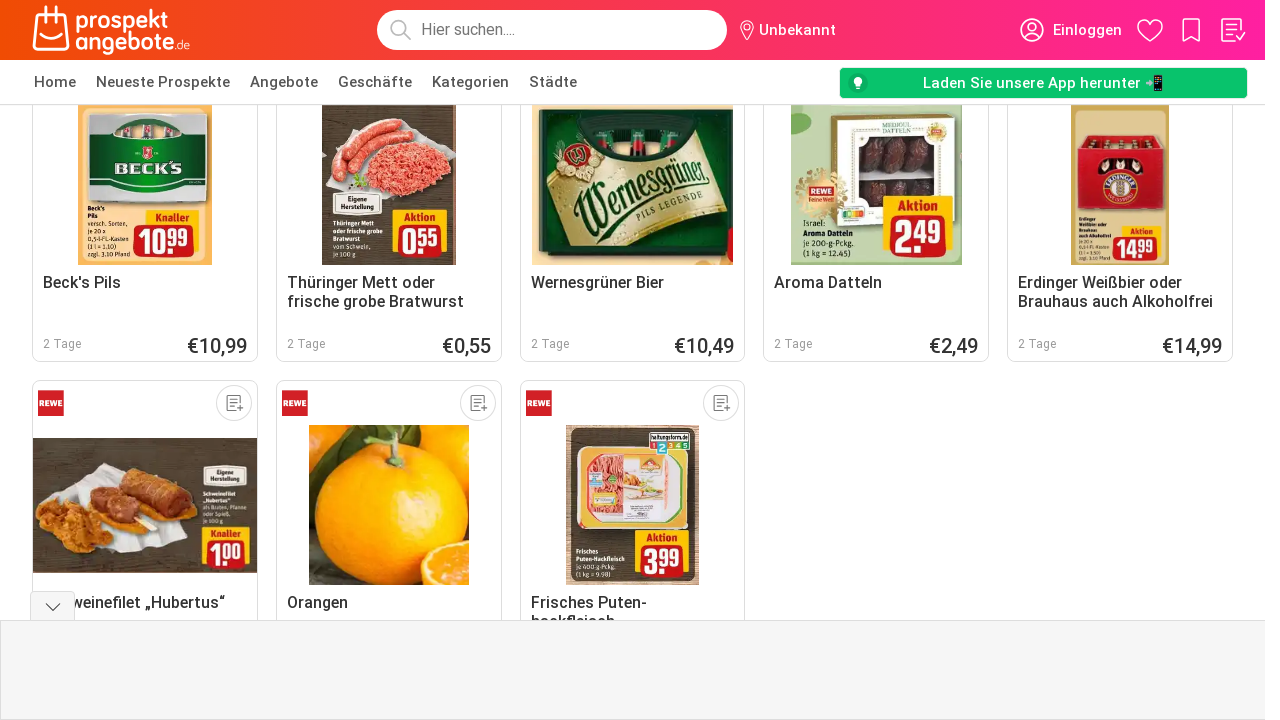

Waited 2 seconds for content to load after scroll (iteration 19/30)
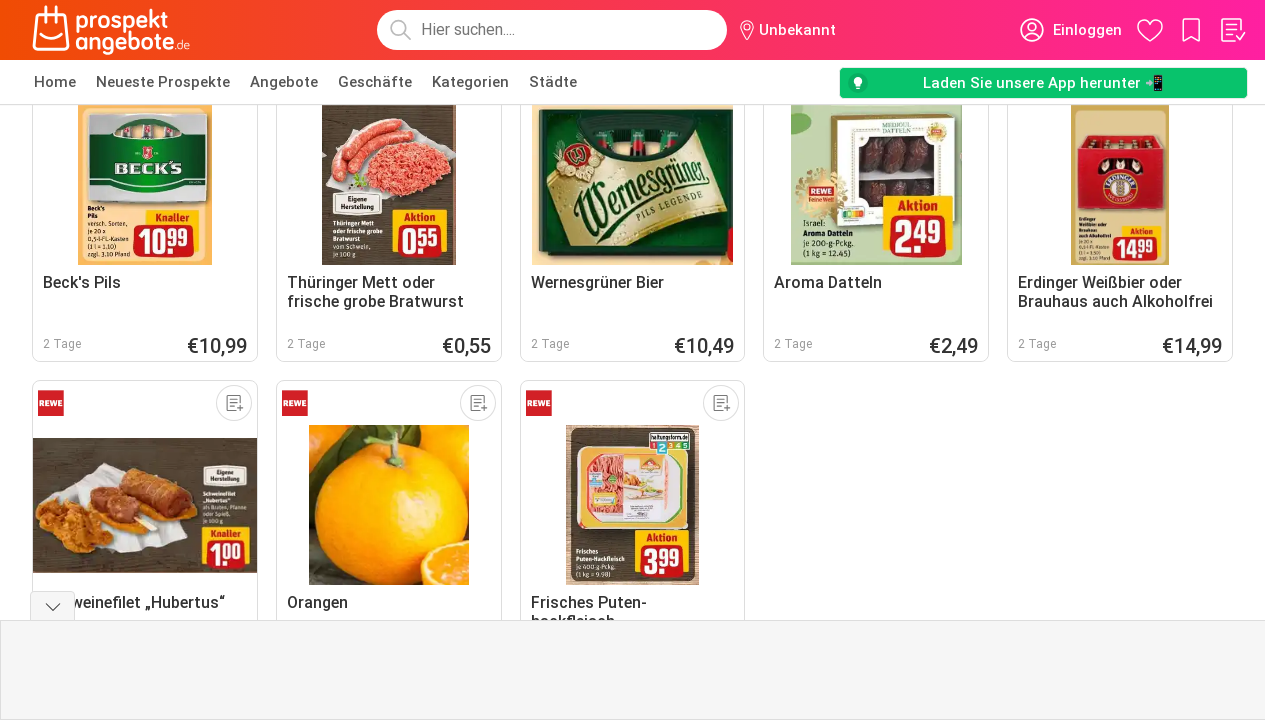

Scrolled down to load more products (iteration 20/30)
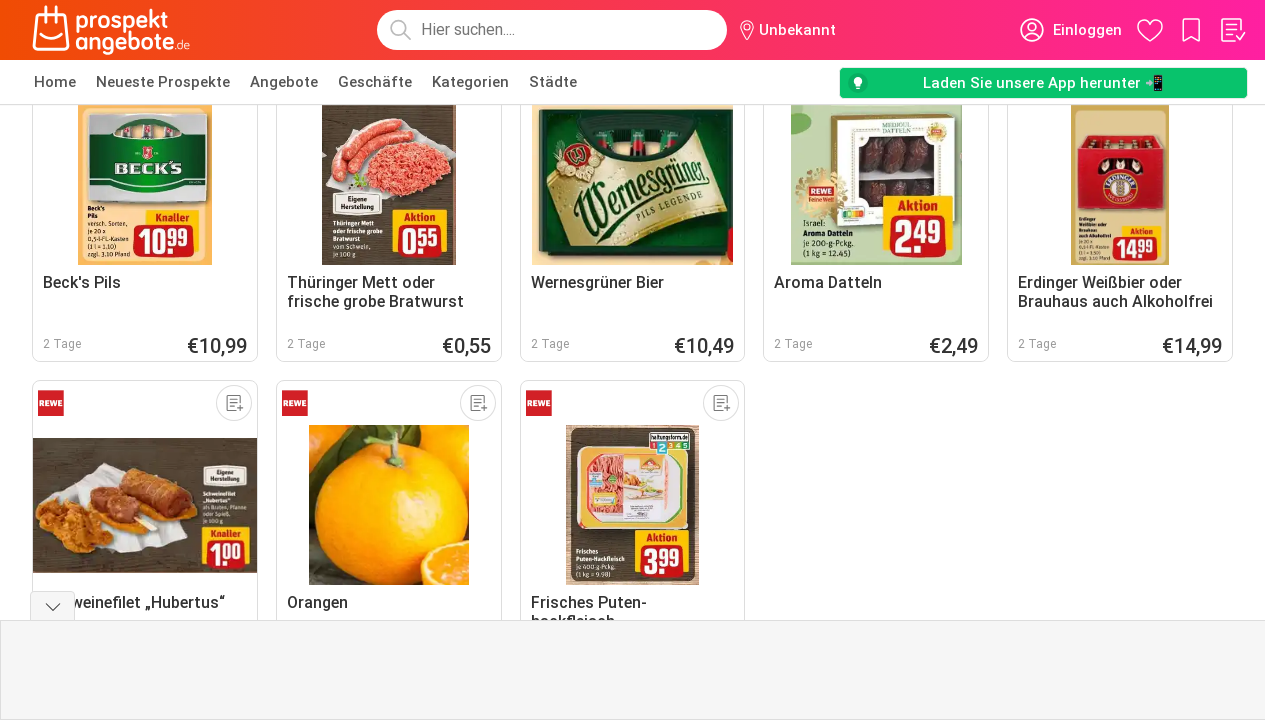

Waited 2 seconds for content to load after scroll (iteration 20/30)
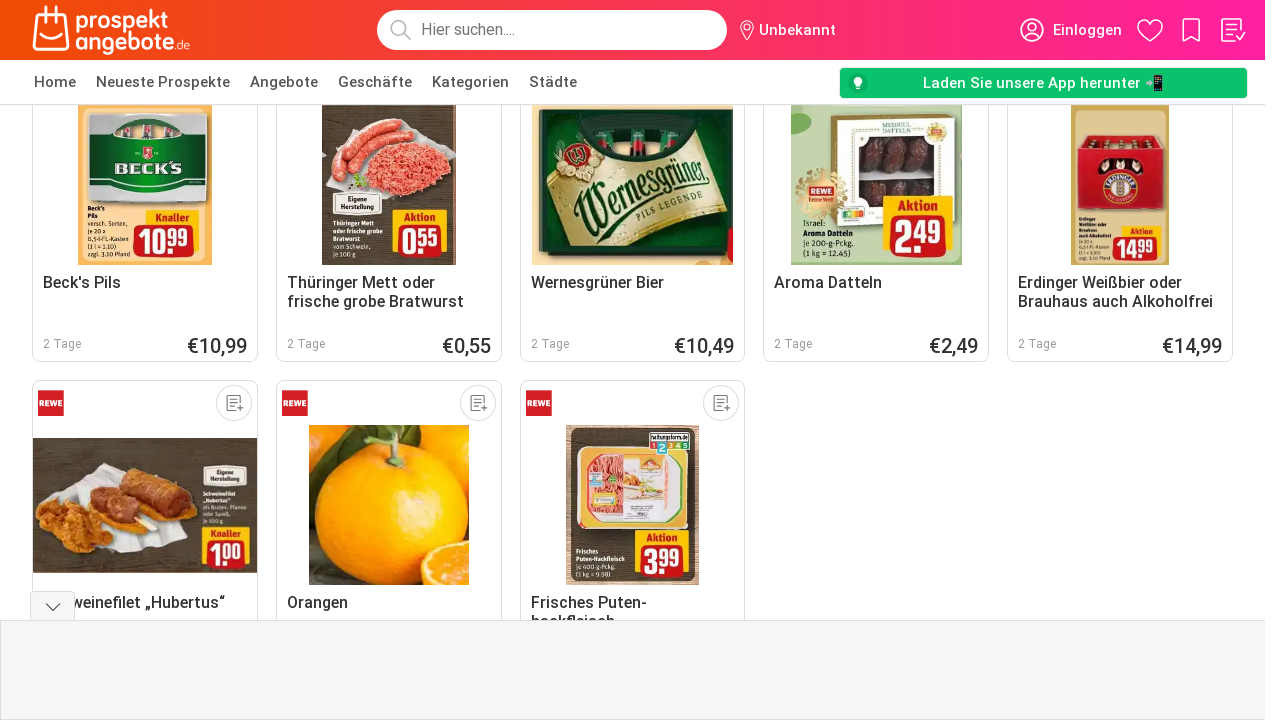

Scrolled down to load more products (iteration 21/30)
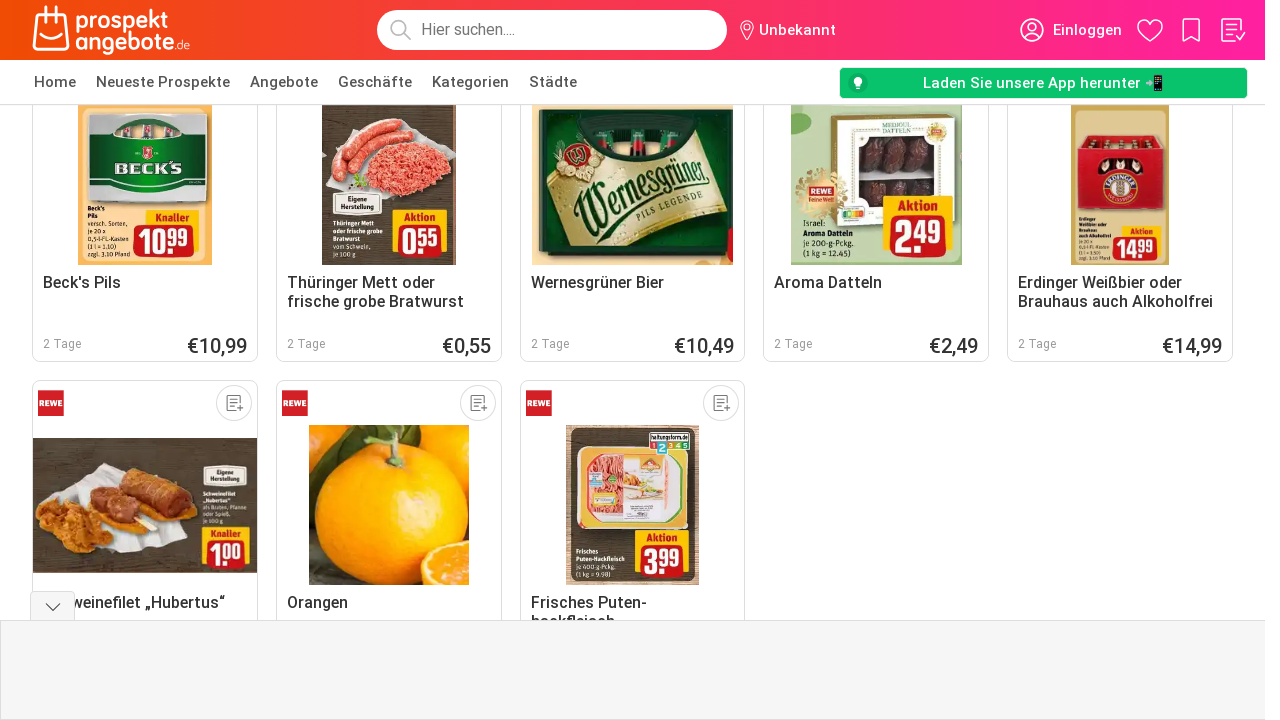

Waited 2 seconds for content to load after scroll (iteration 21/30)
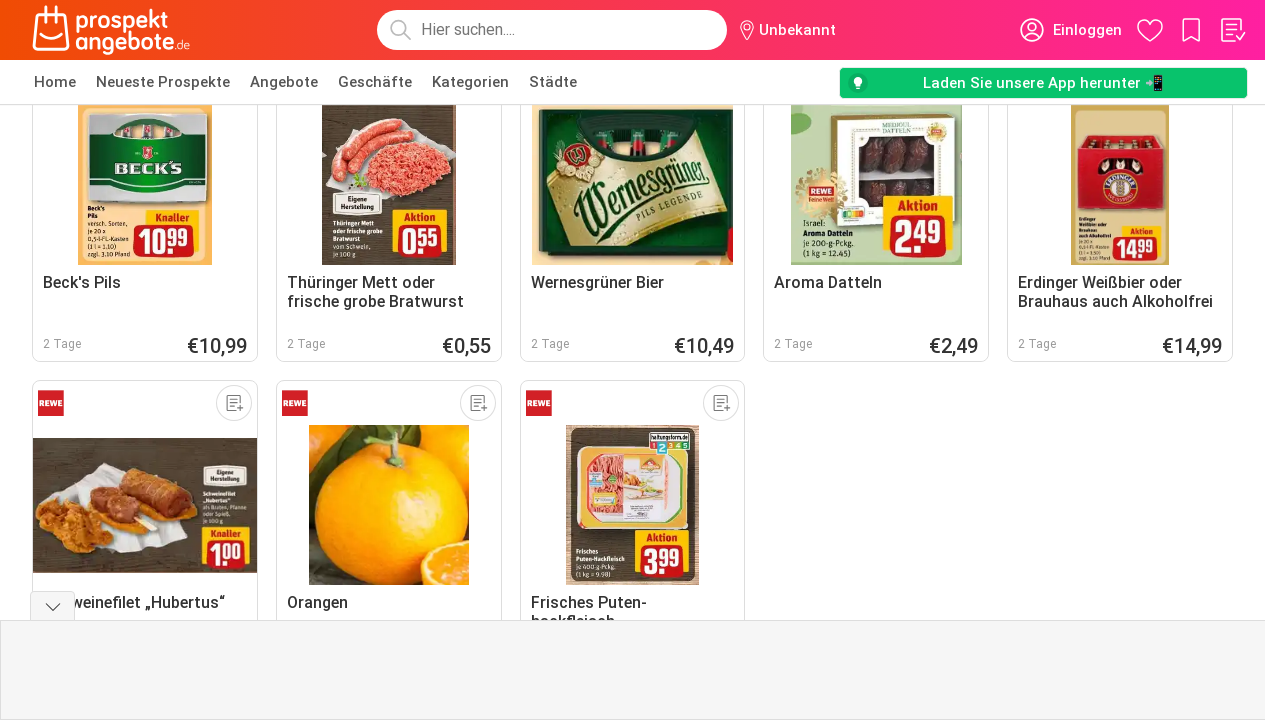

Scrolled down to load more products (iteration 22/30)
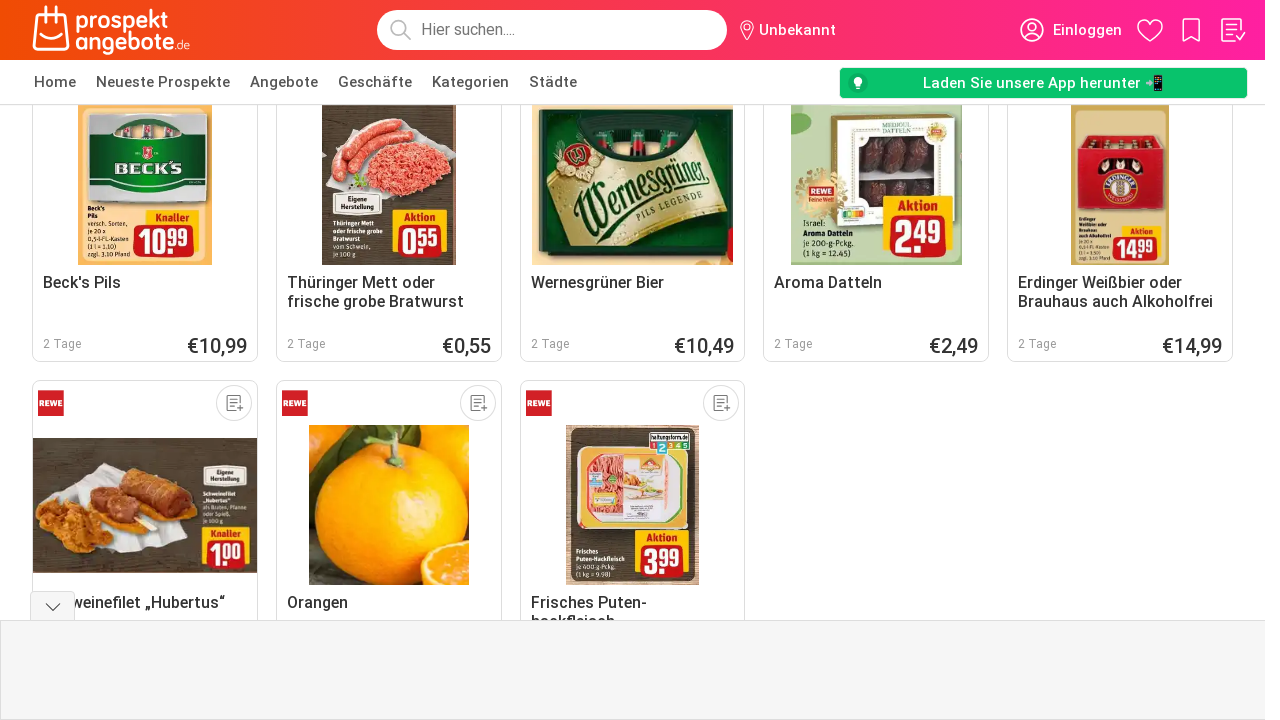

Waited 2 seconds for content to load after scroll (iteration 22/30)
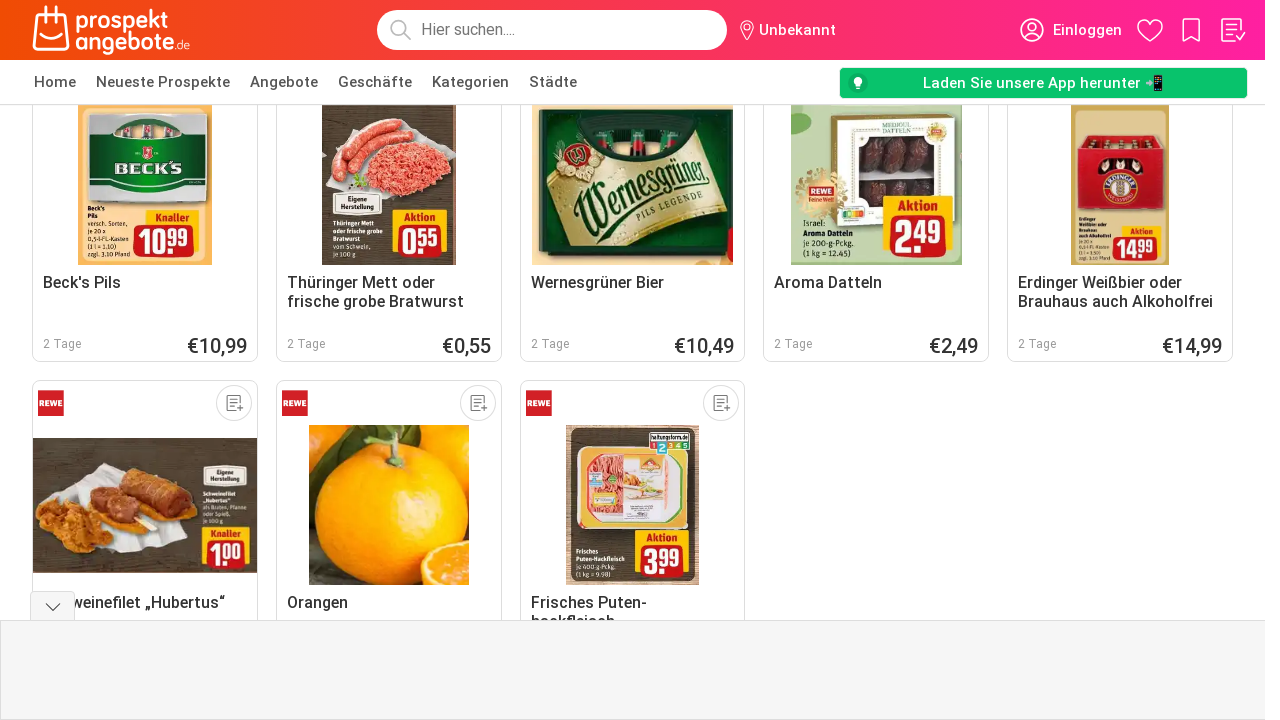

Scrolled down to load more products (iteration 23/30)
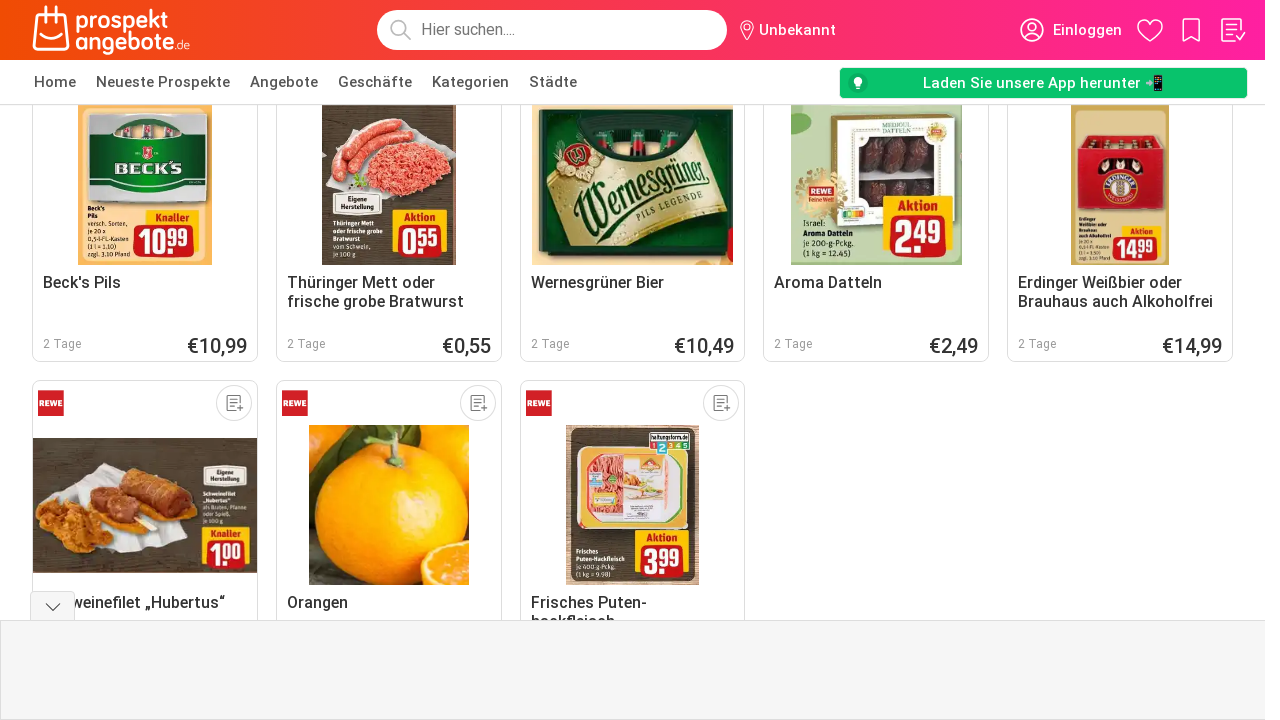

Waited 2 seconds for content to load after scroll (iteration 23/30)
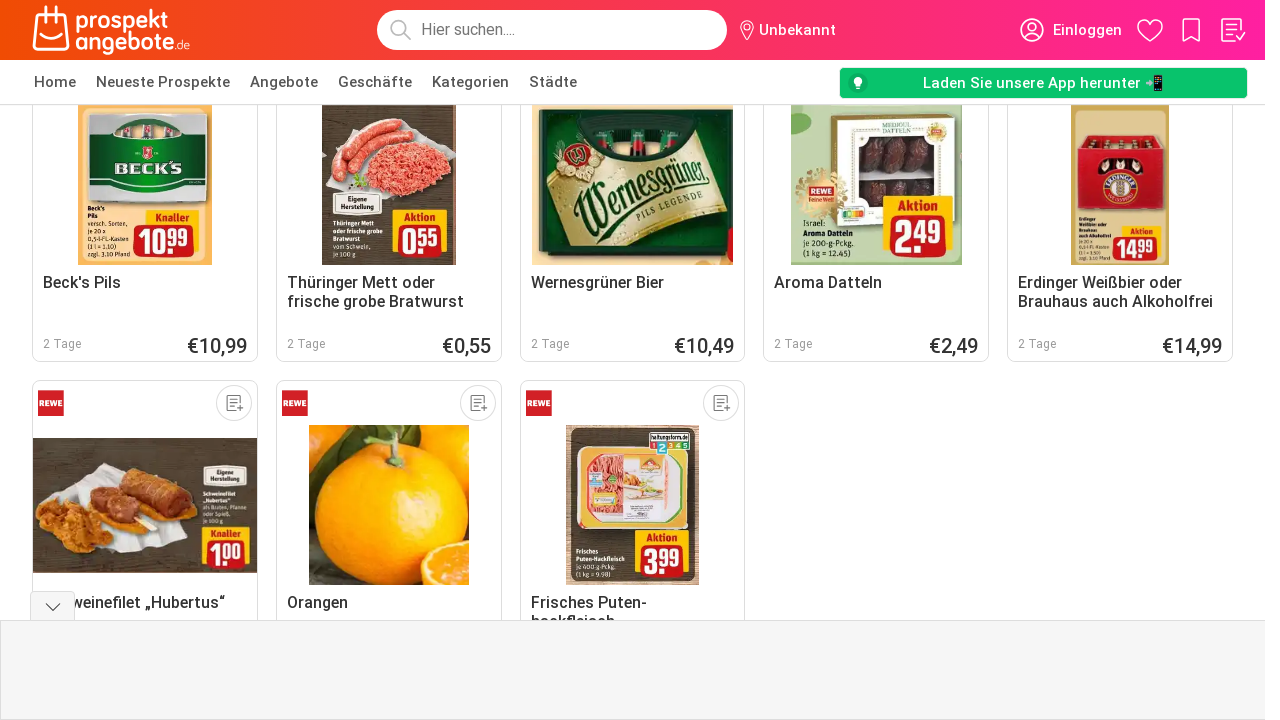

Scrolled down to load more products (iteration 24/30)
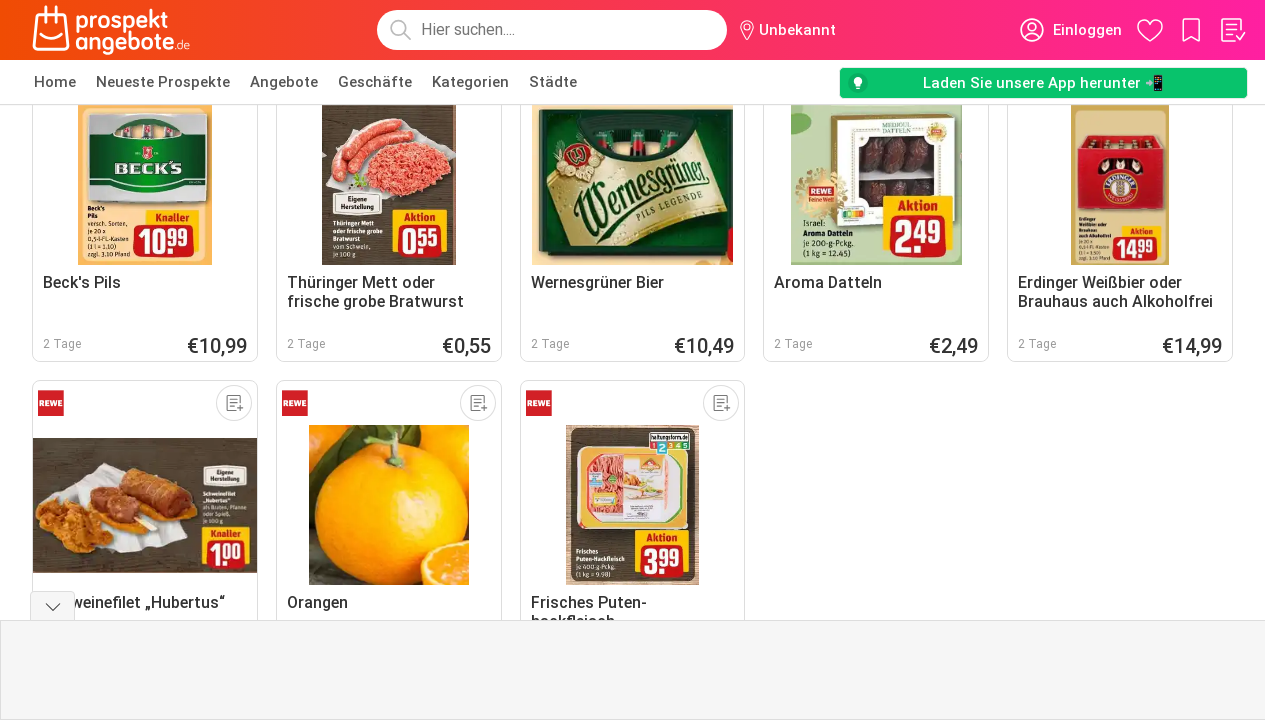

Waited 2 seconds for content to load after scroll (iteration 24/30)
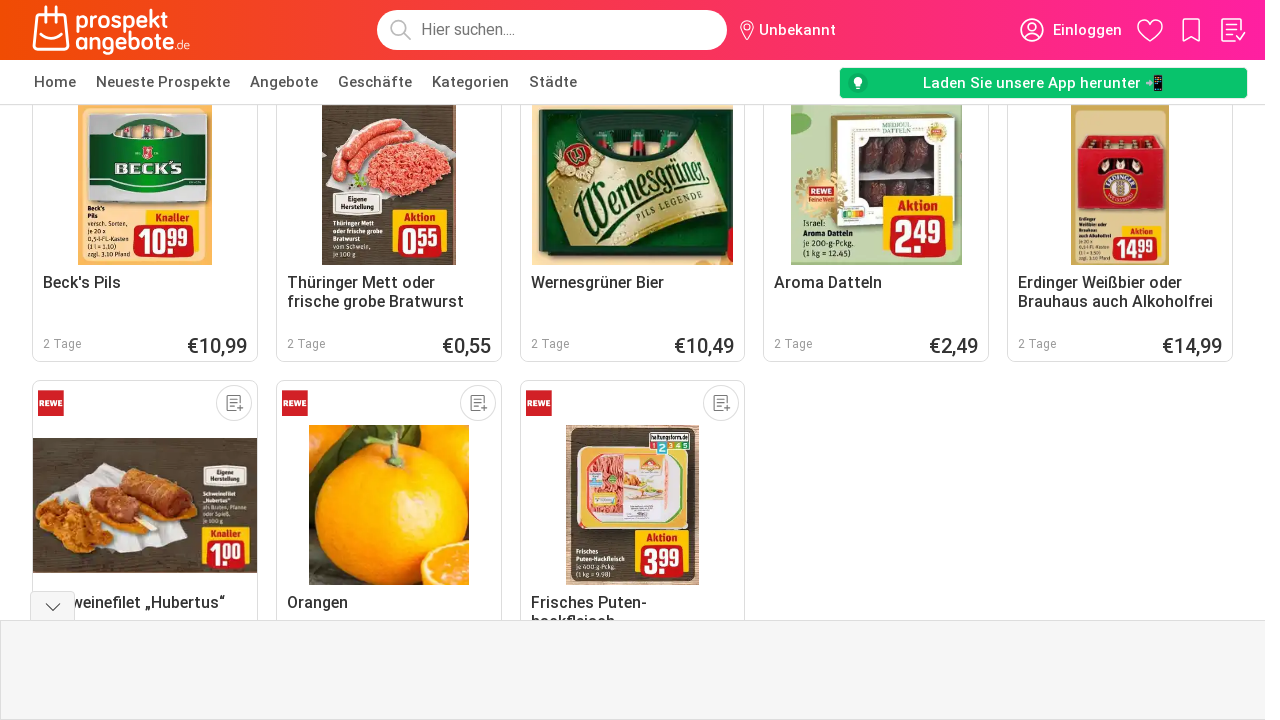

Scrolled down to load more products (iteration 25/30)
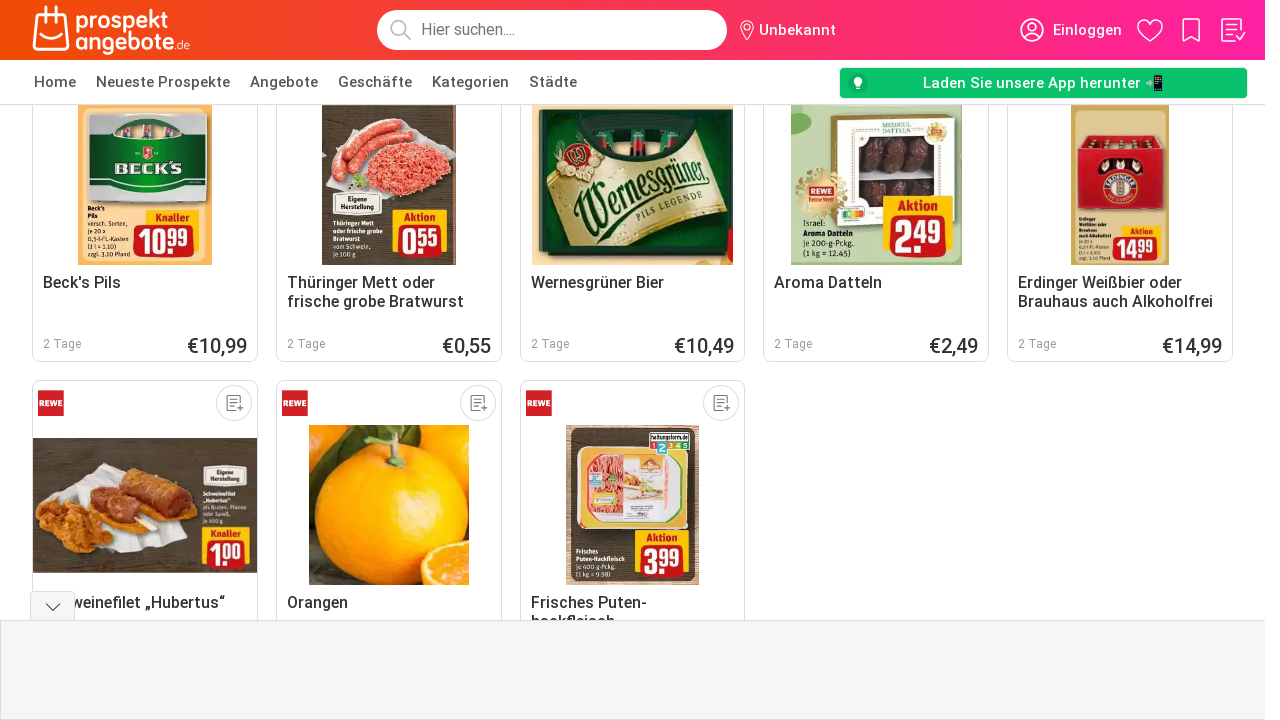

Waited 2 seconds for content to load after scroll (iteration 25/30)
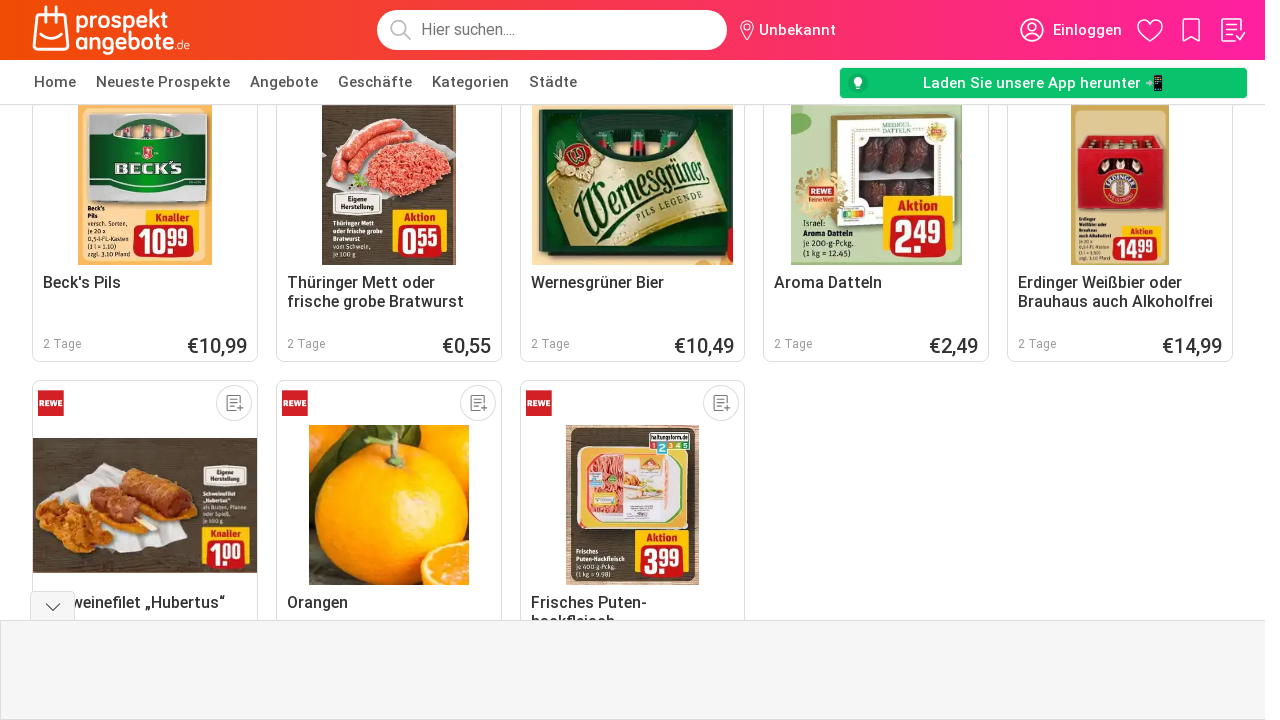

Scrolled down to load more products (iteration 26/30)
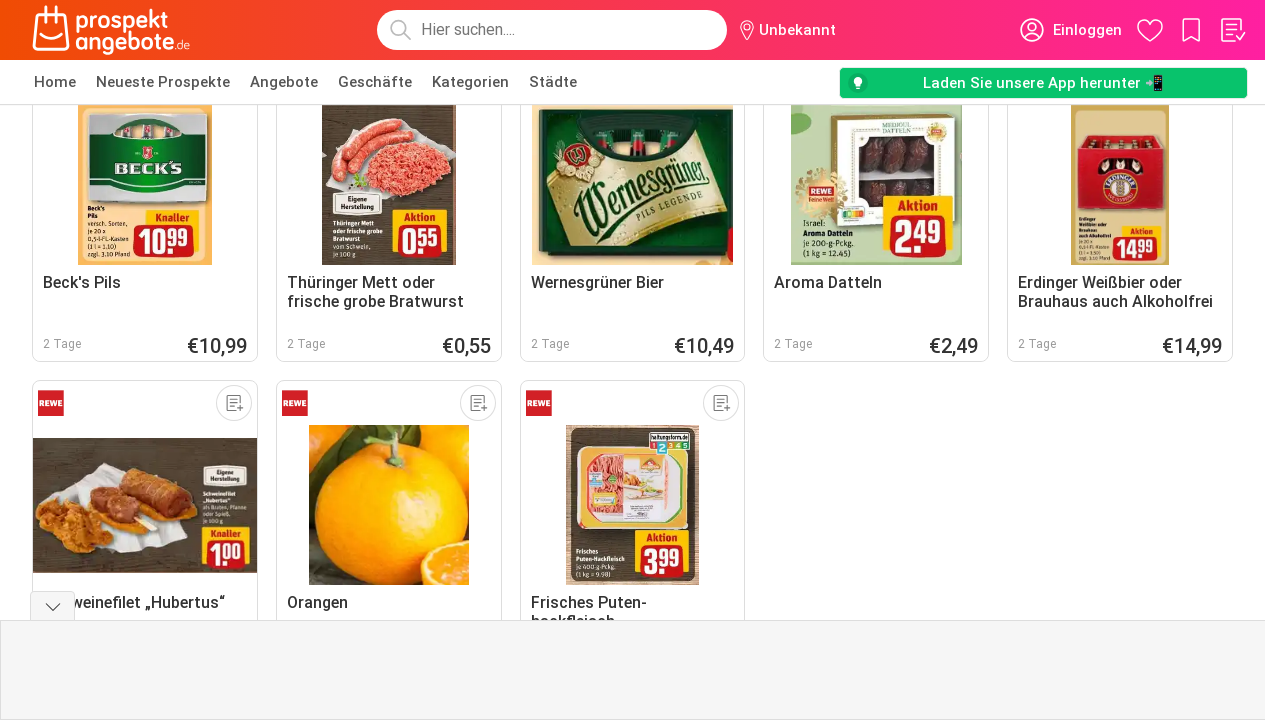

Waited 2 seconds for content to load after scroll (iteration 26/30)
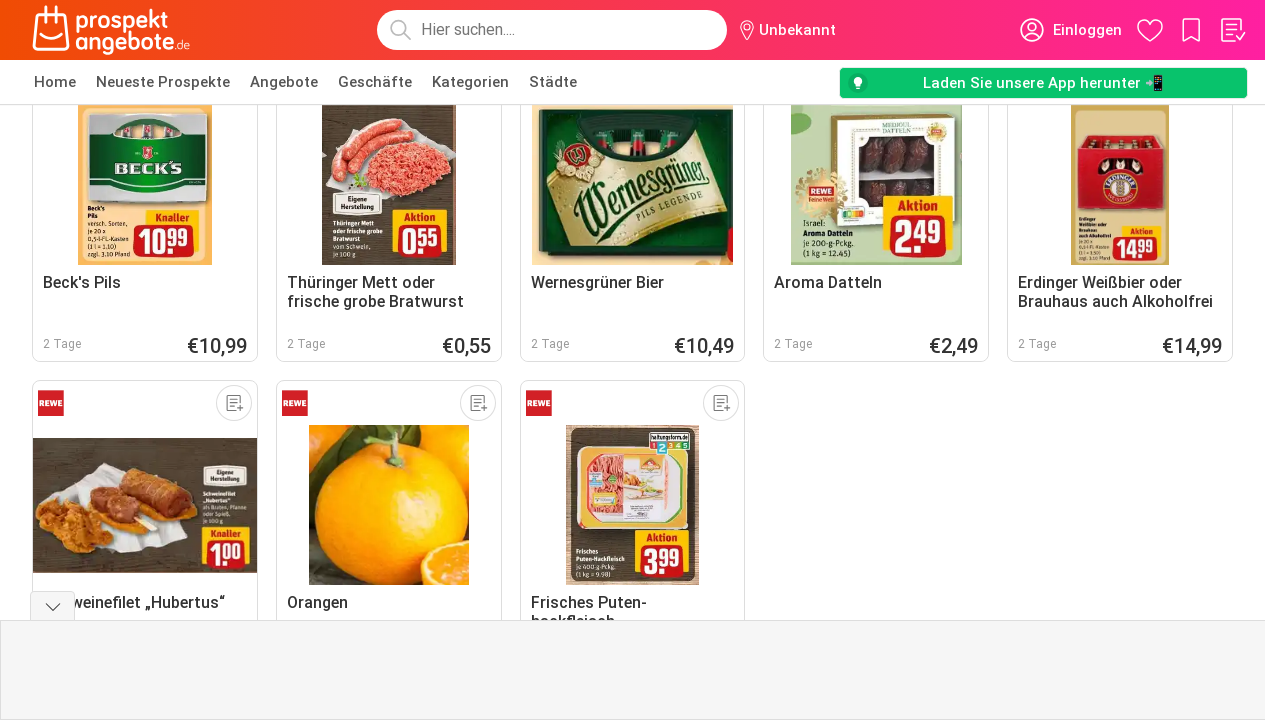

Scrolled down to load more products (iteration 27/30)
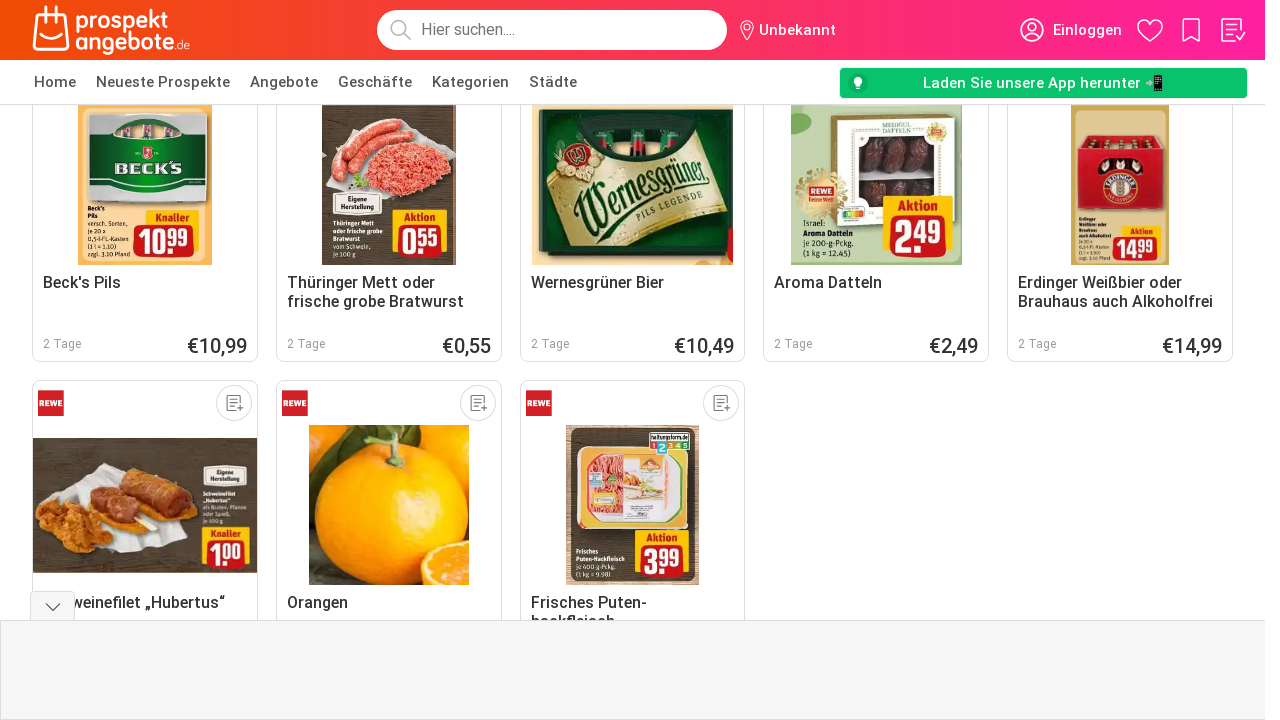

Waited 2 seconds for content to load after scroll (iteration 27/30)
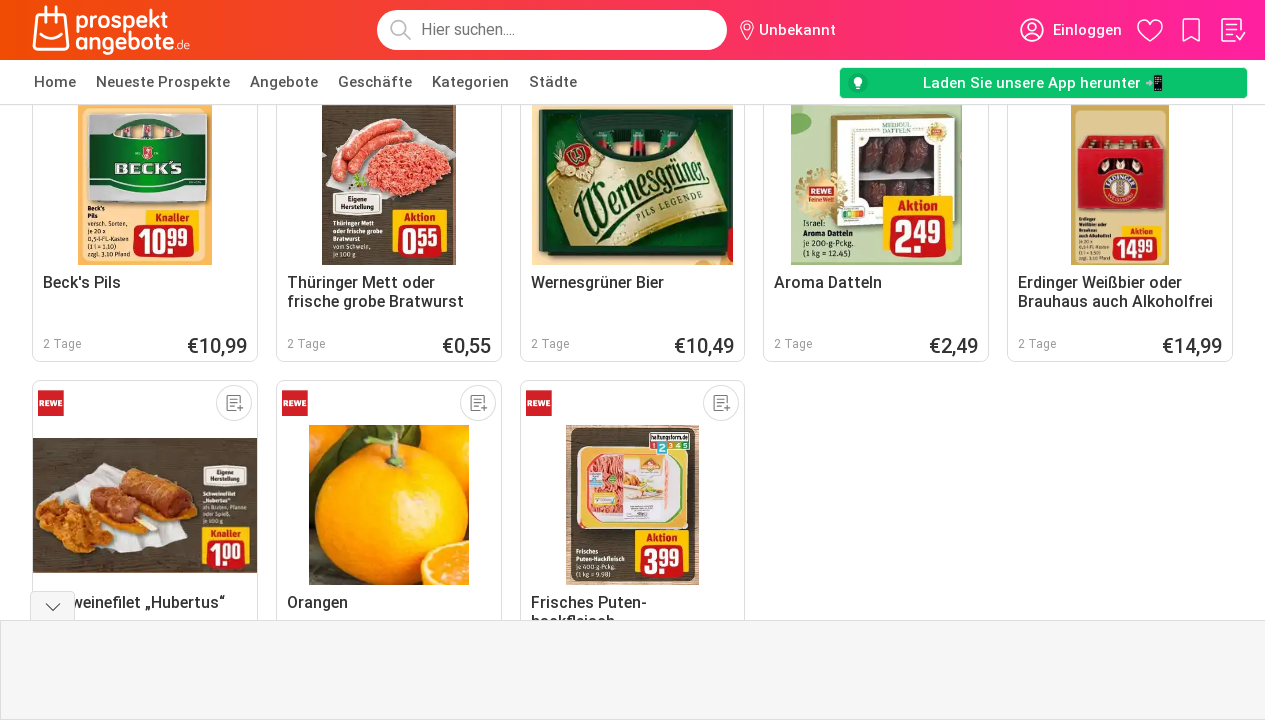

Scrolled down to load more products (iteration 28/30)
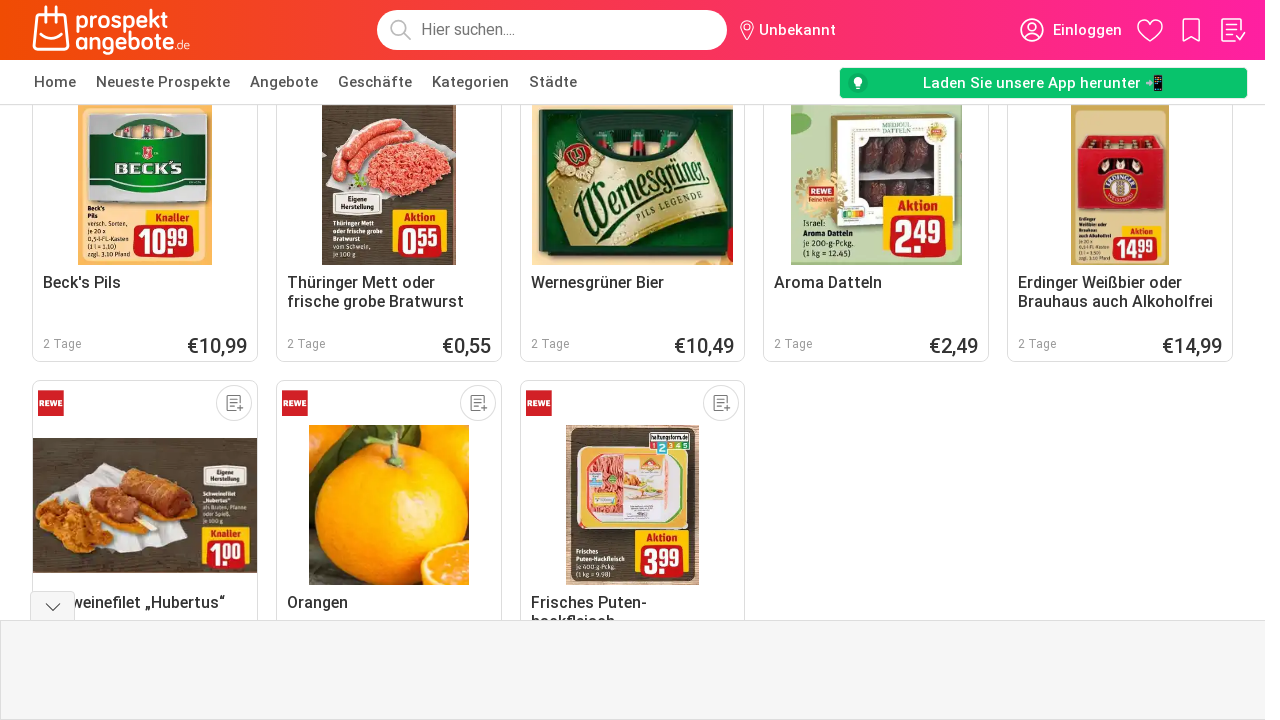

Waited 2 seconds for content to load after scroll (iteration 28/30)
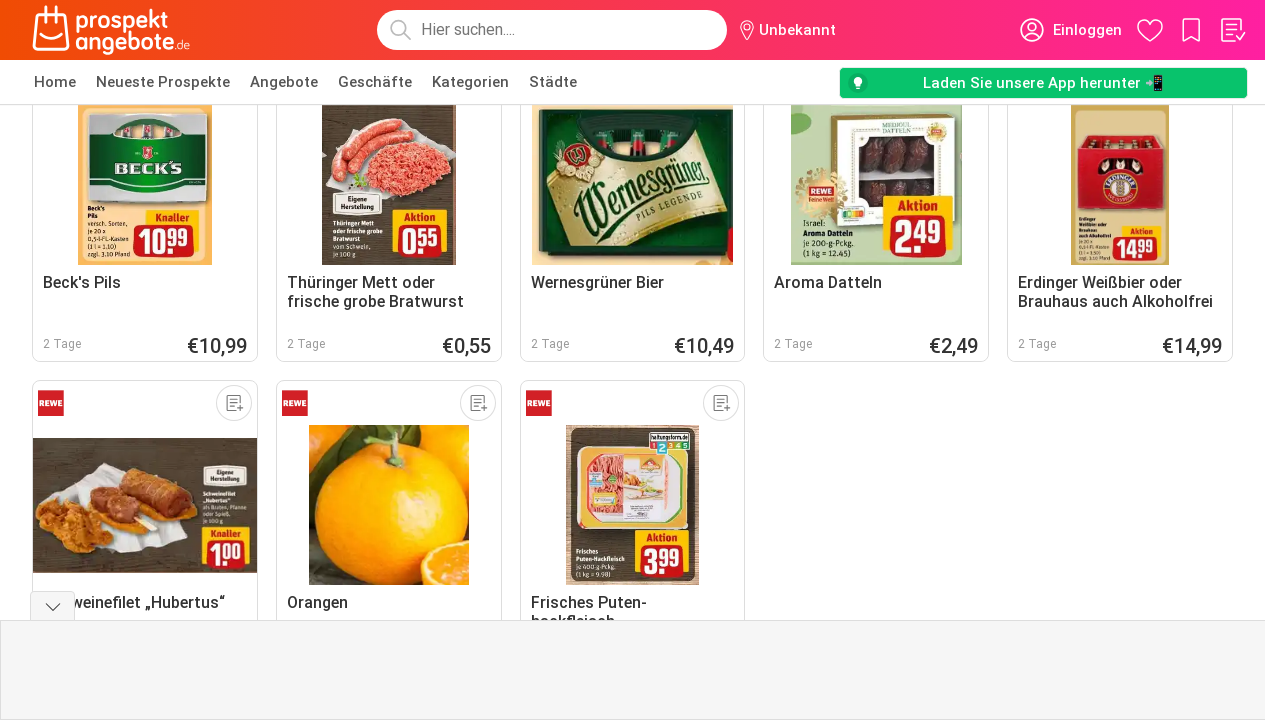

Scrolled down to load more products (iteration 29/30)
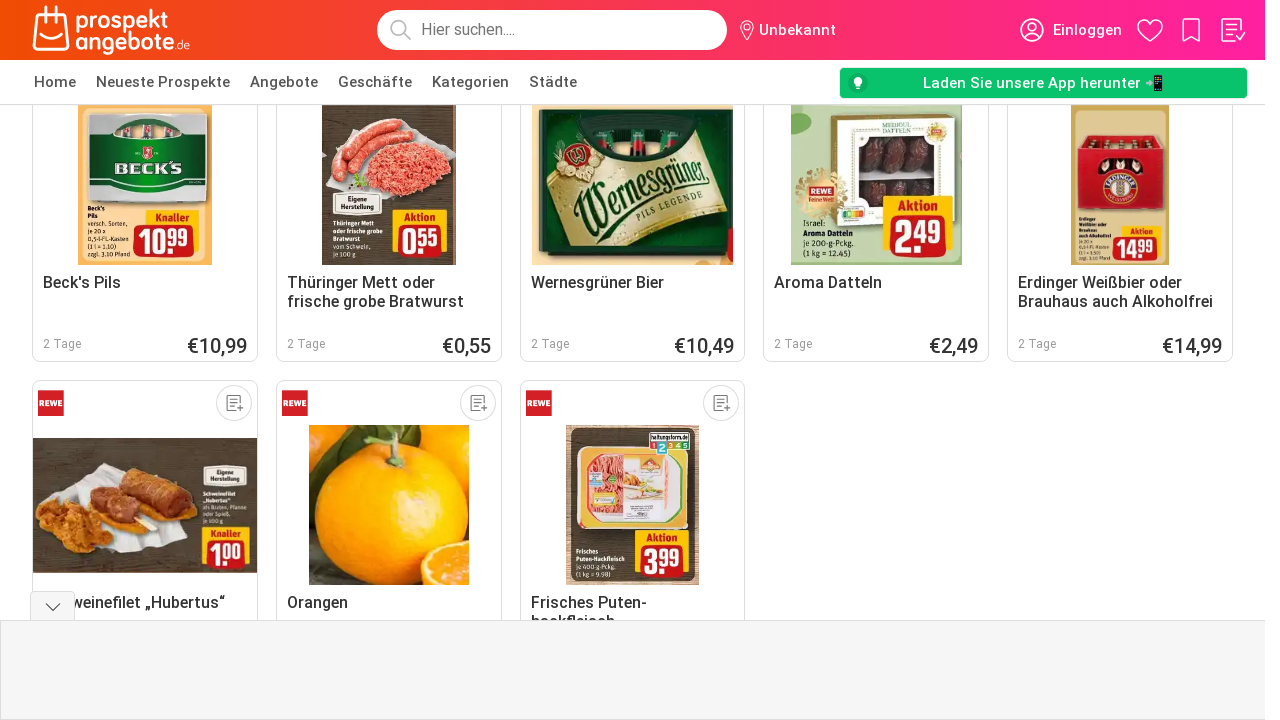

Waited 2 seconds for content to load after scroll (iteration 29/30)
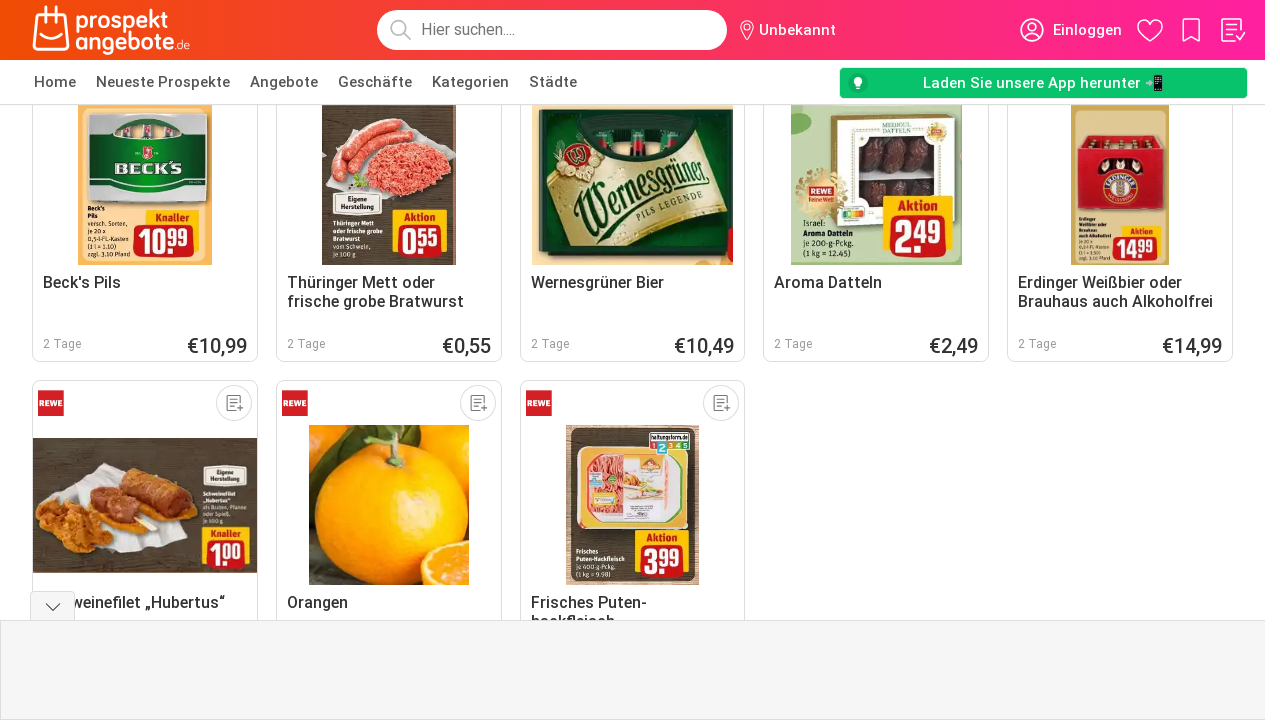

Scrolled down to load more products (iteration 30/30)
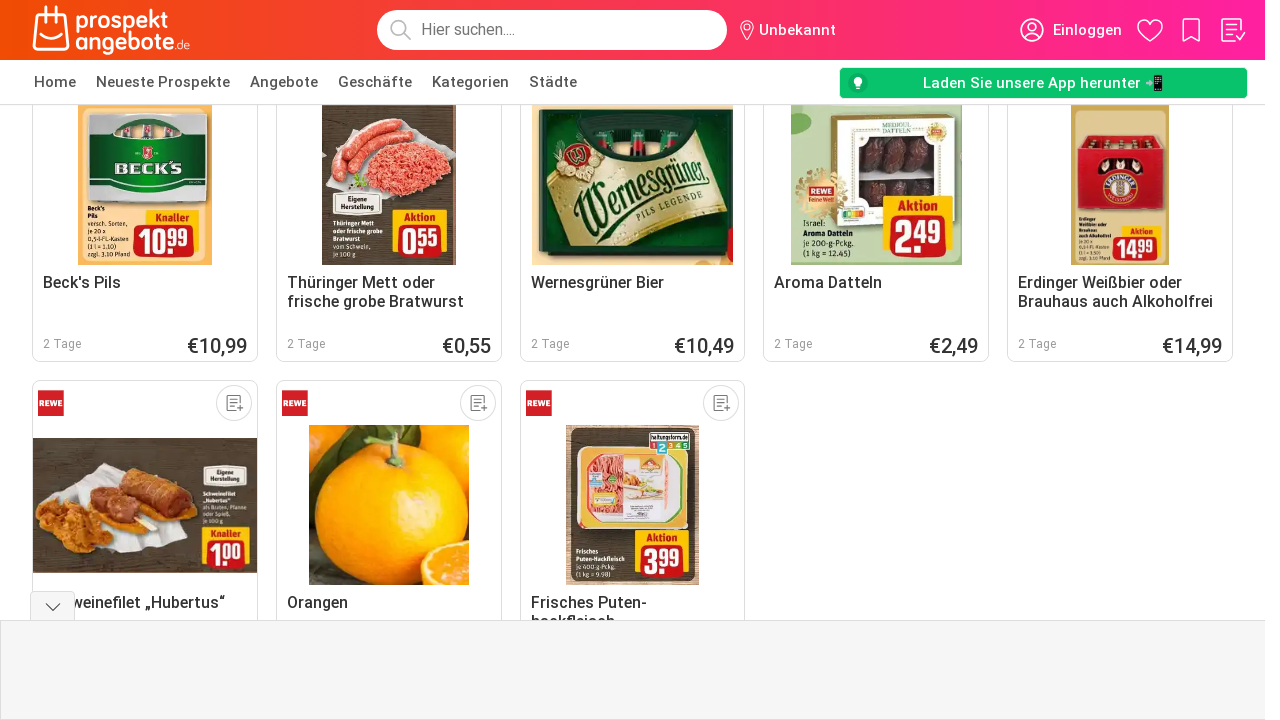

Waited 2 seconds for content to load after scroll (iteration 30/30)
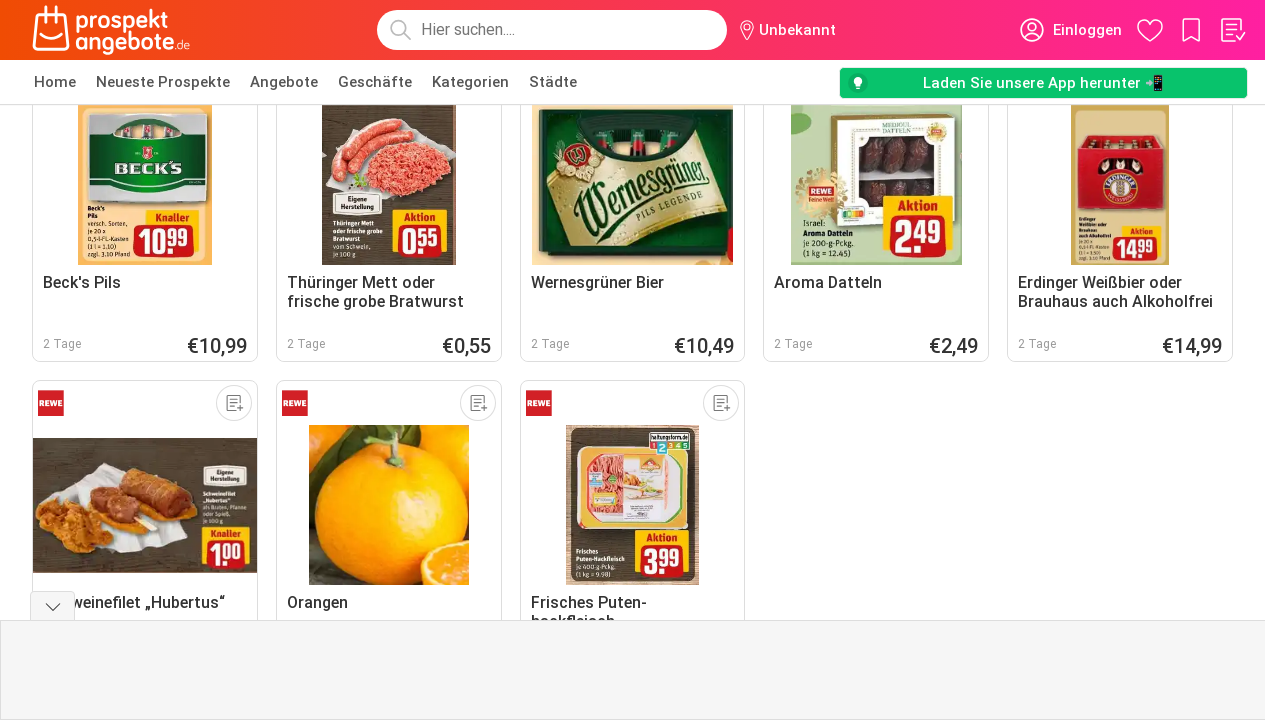

Verified that product elements are loaded on the page
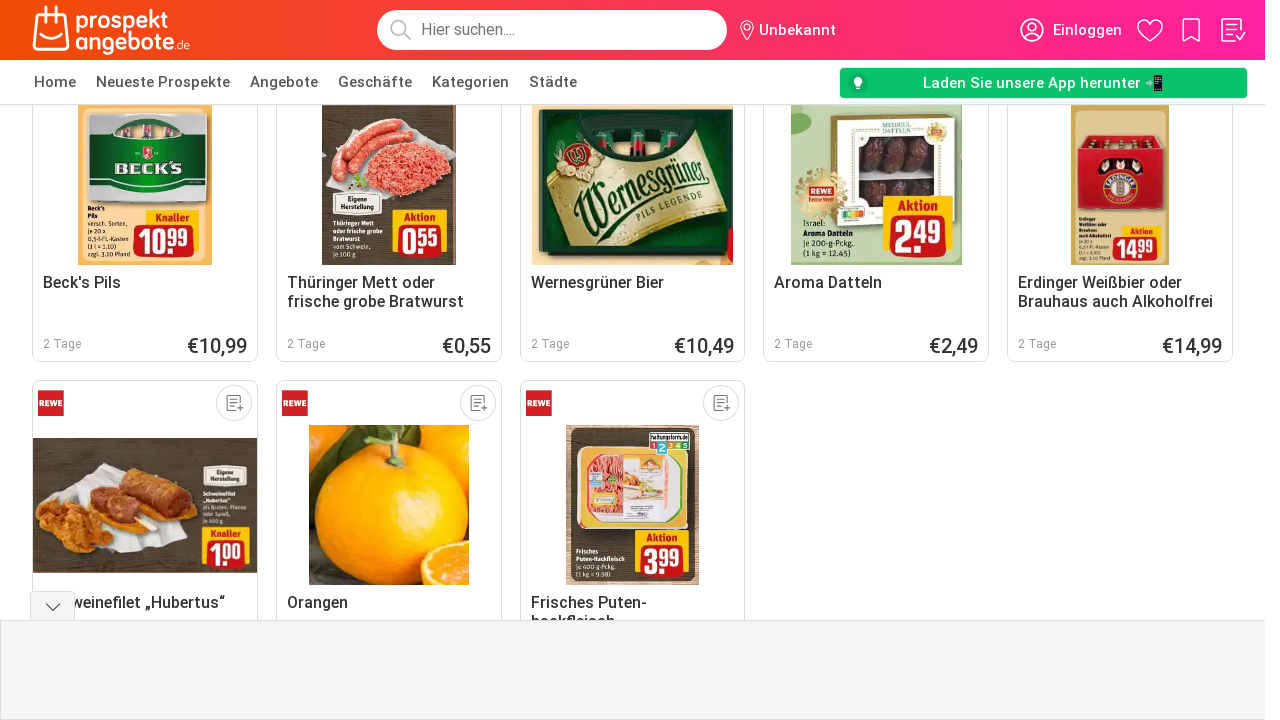

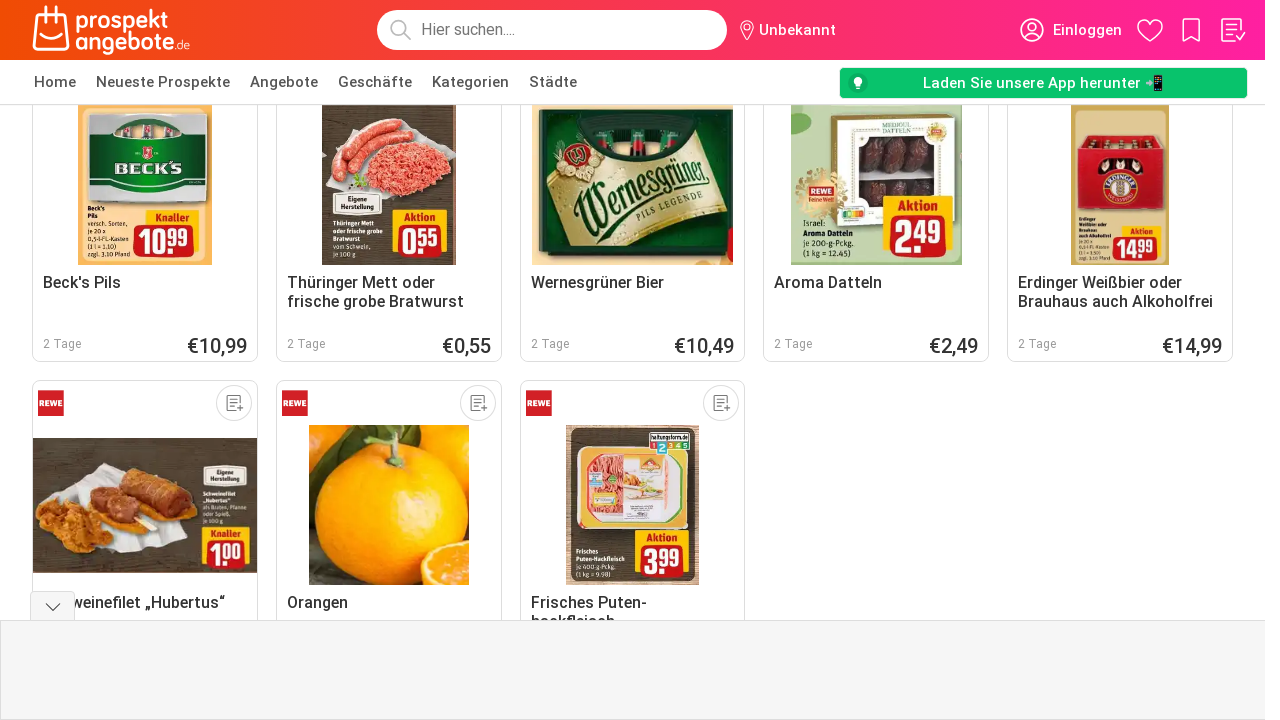